Tests drag and drop functionality by dragging an element downward 5 times and then rightward 5 times

Starting URL: http://jqueryui.com/resources/demos/draggable/scroll.html

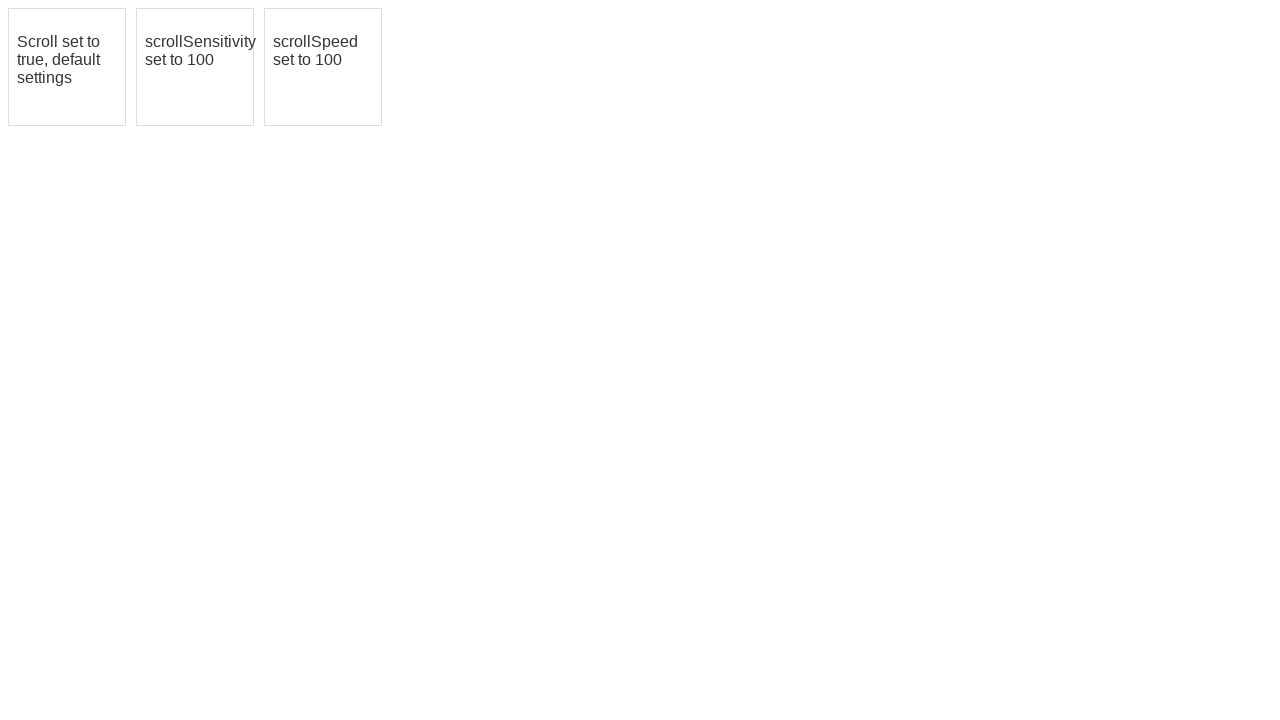

Got bounding box for draggable element (iteration 1)
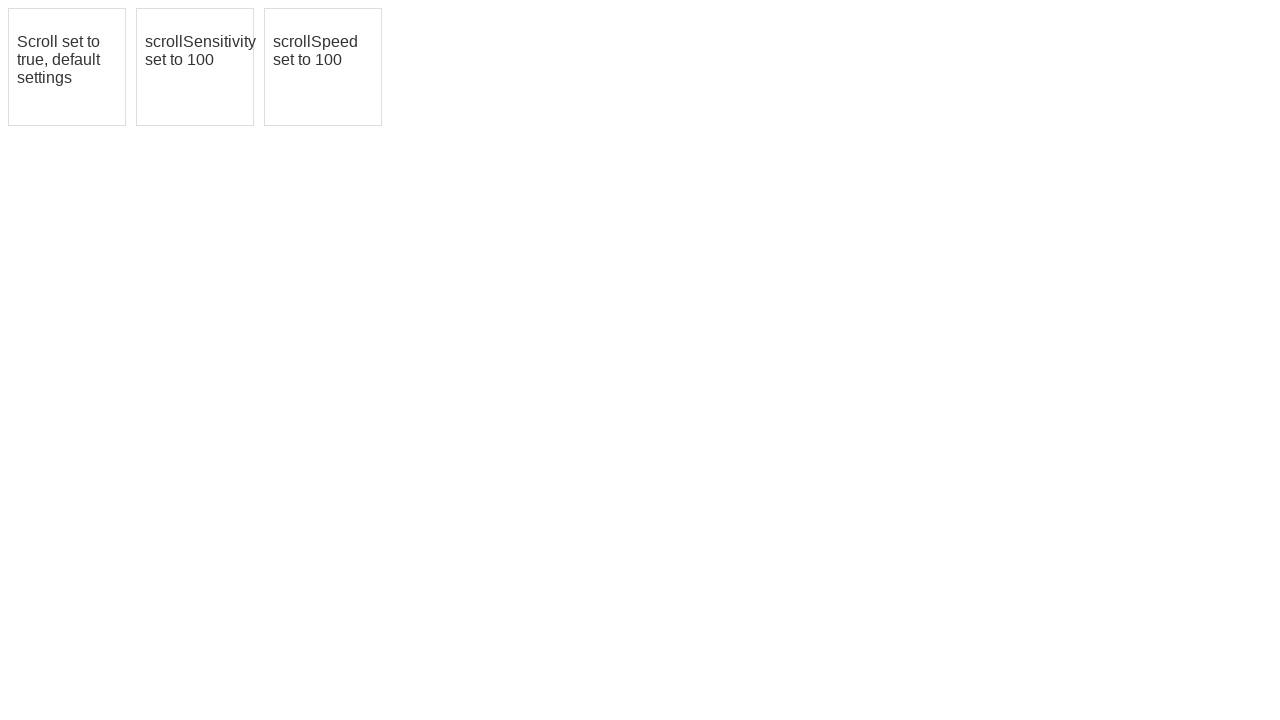

Moved mouse to center of element (iteration 1) at (195, 67)
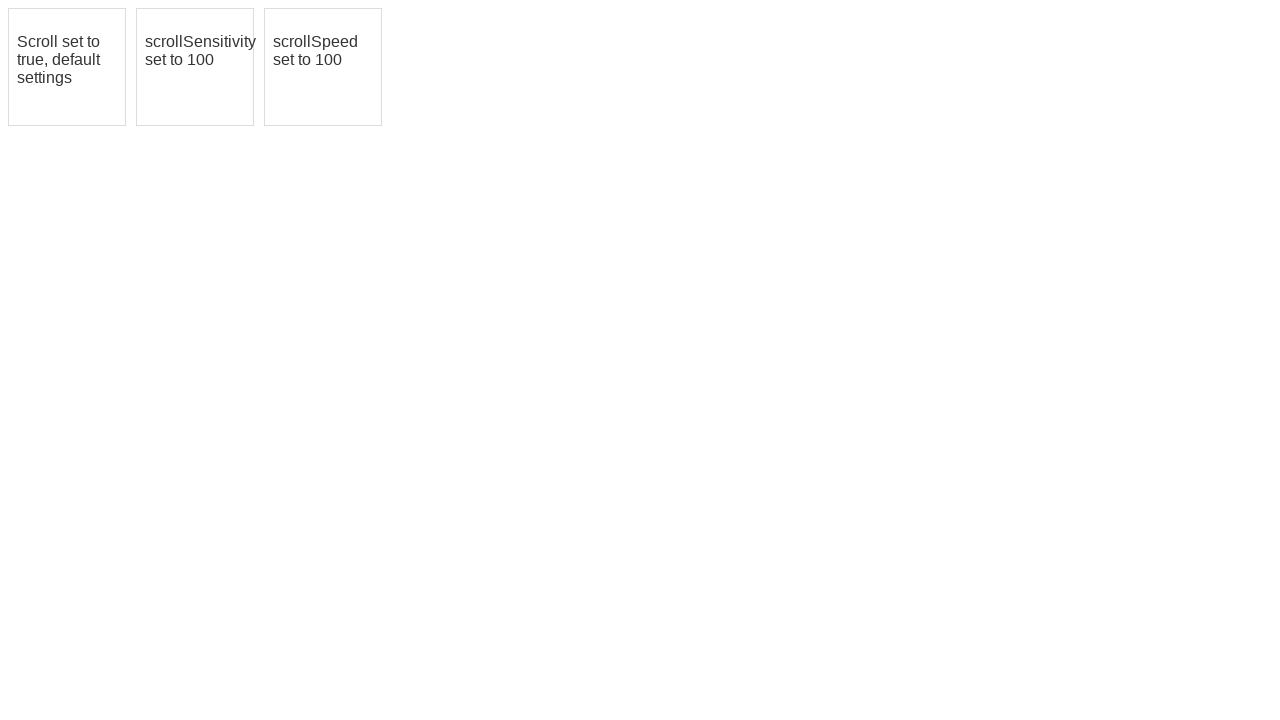

Pressed mouse button down (iteration 1) at (195, 67)
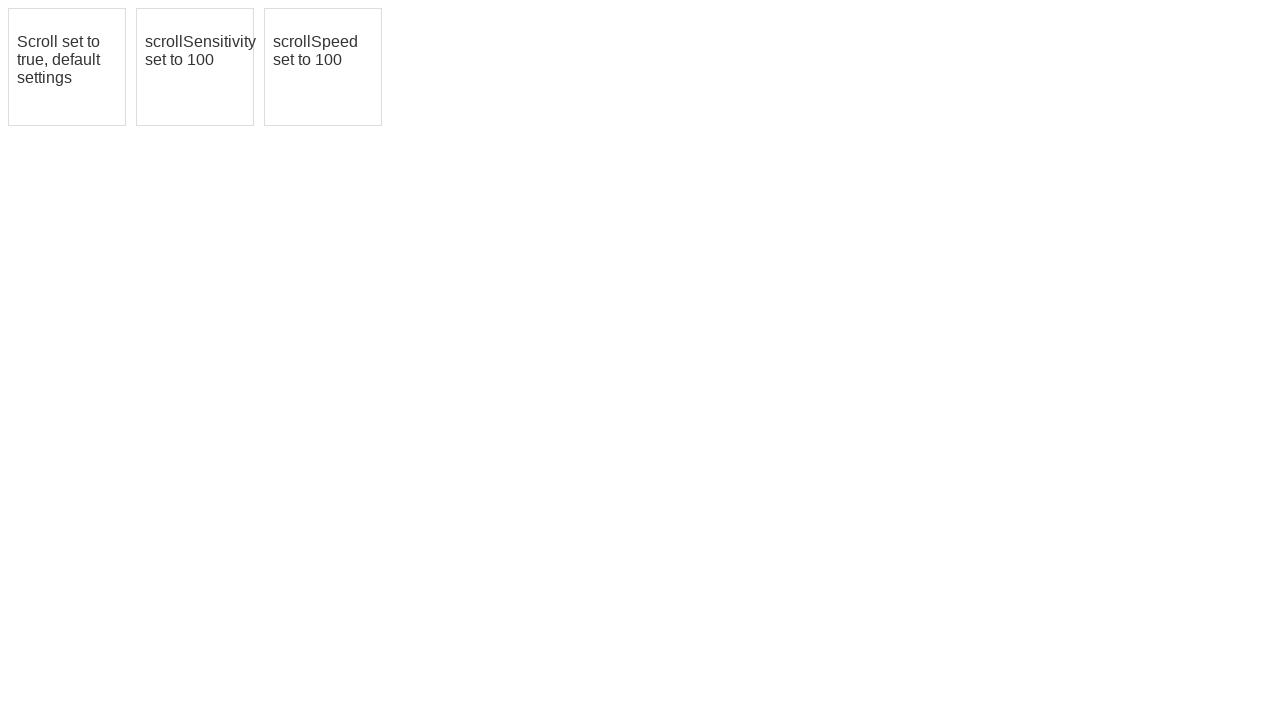

Dragged element downward by 10 pixels (iteration 1) at (195, 77)
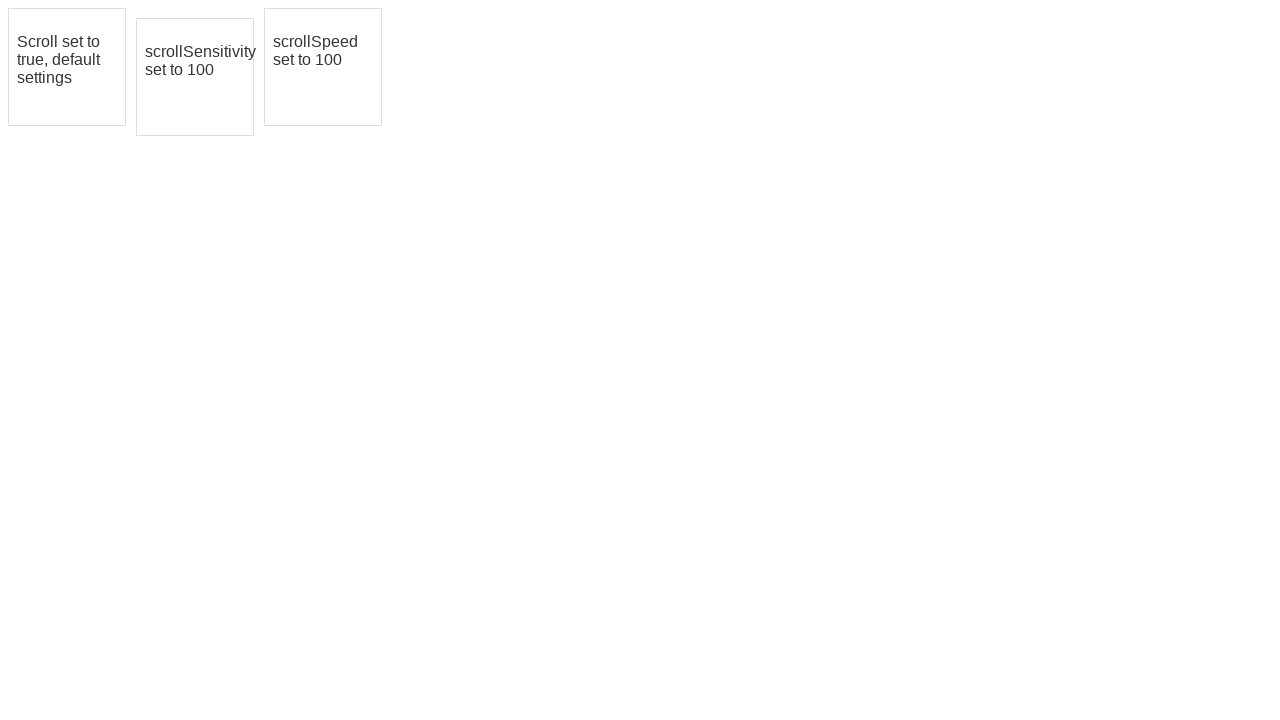

Released mouse button (iteration 1) at (195, 77)
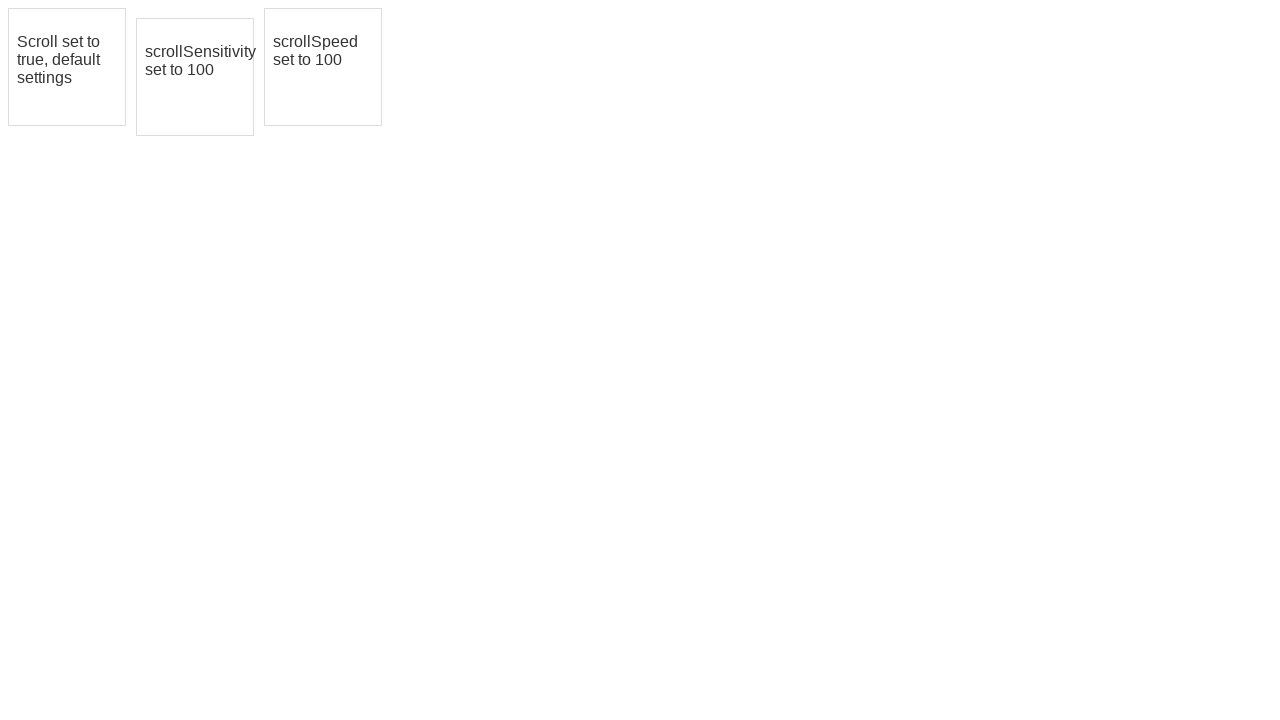

Waited 100ms between downward drags (iteration 1)
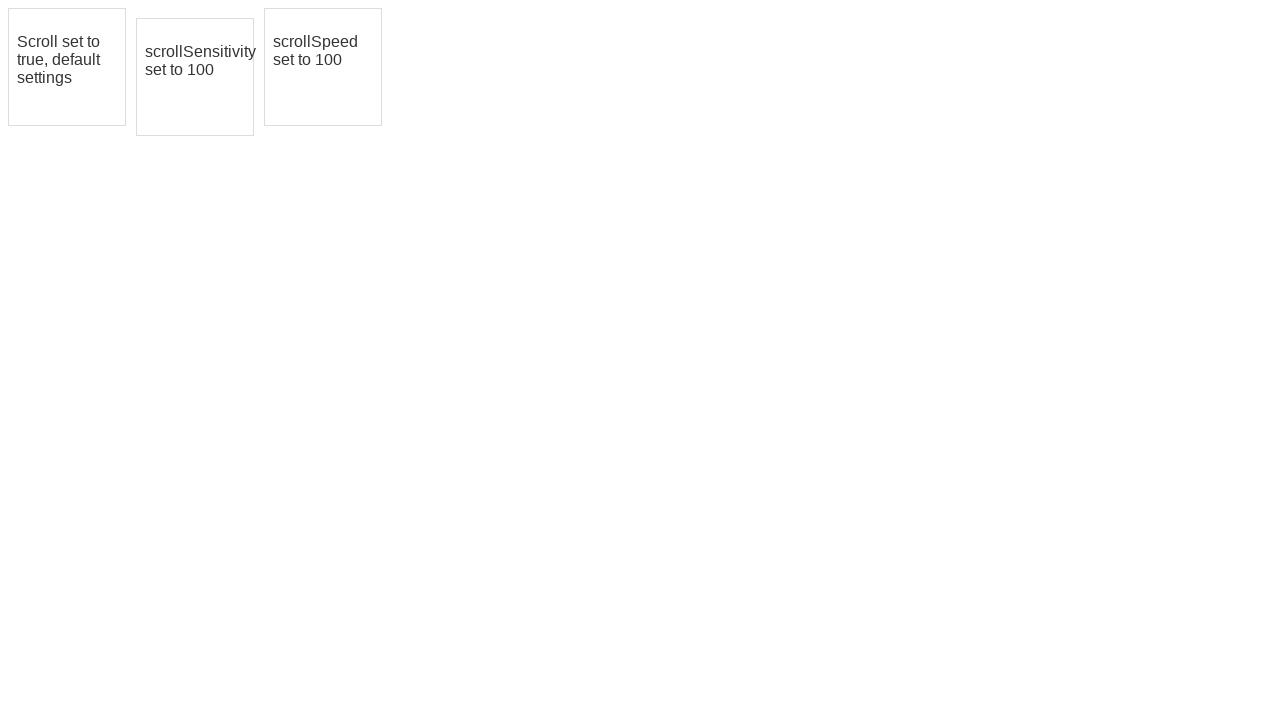

Got bounding box for draggable element (iteration 2)
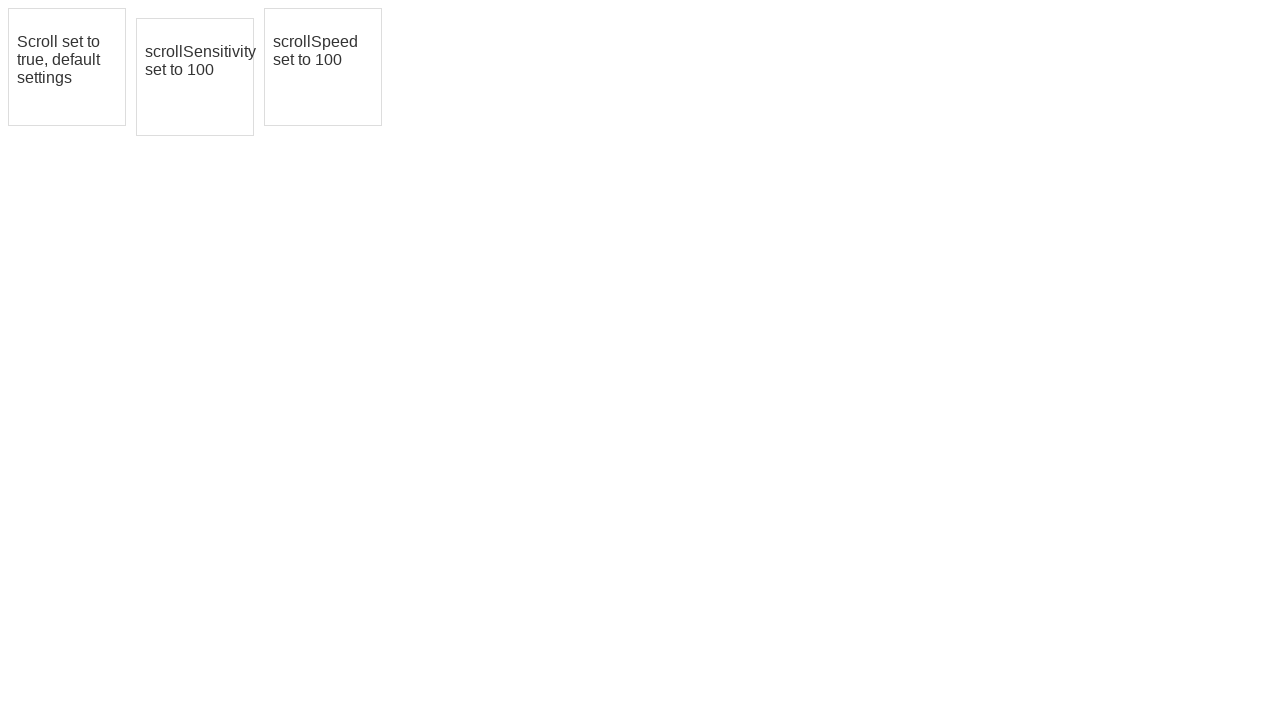

Moved mouse to center of element (iteration 2) at (195, 77)
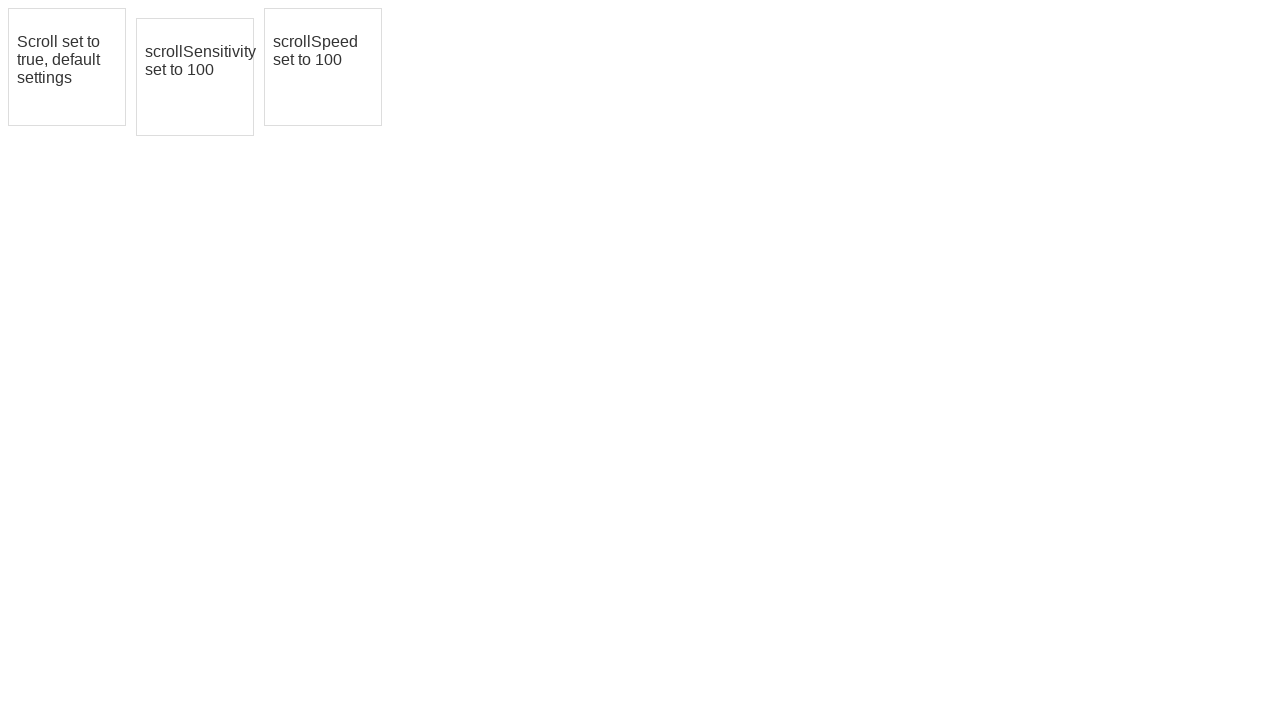

Pressed mouse button down (iteration 2) at (195, 77)
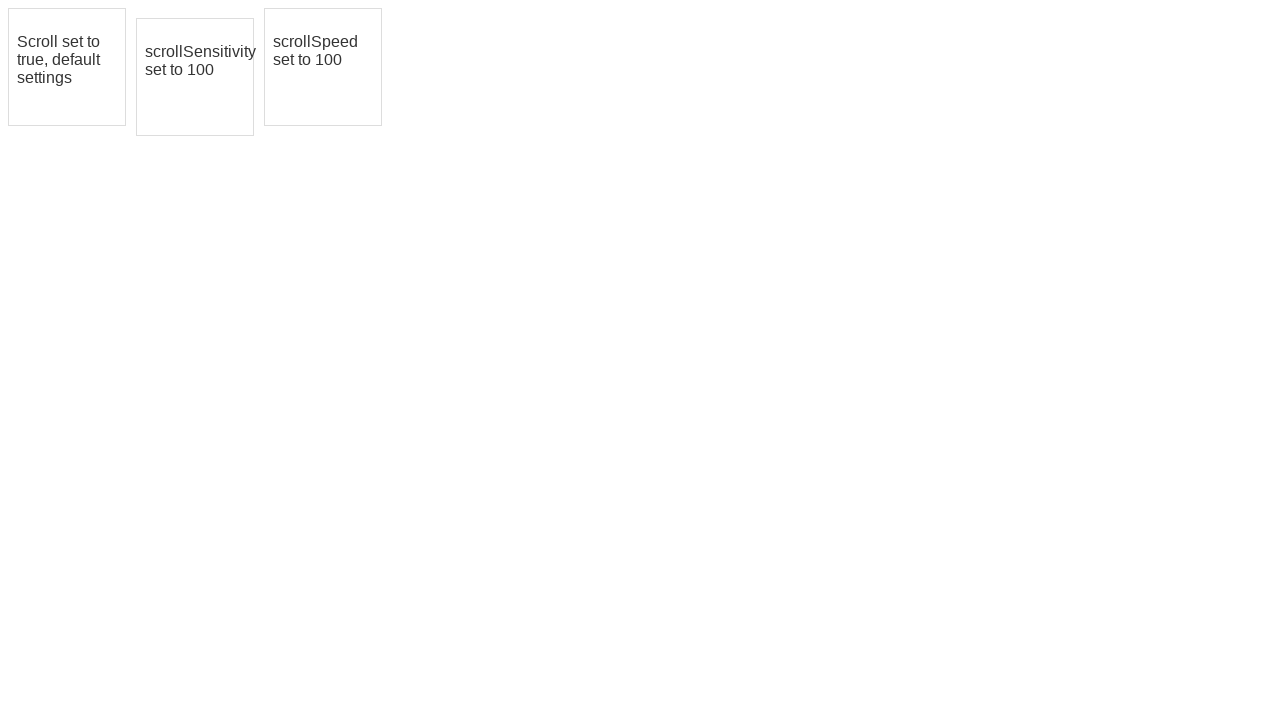

Dragged element downward by 10 pixels (iteration 2) at (195, 87)
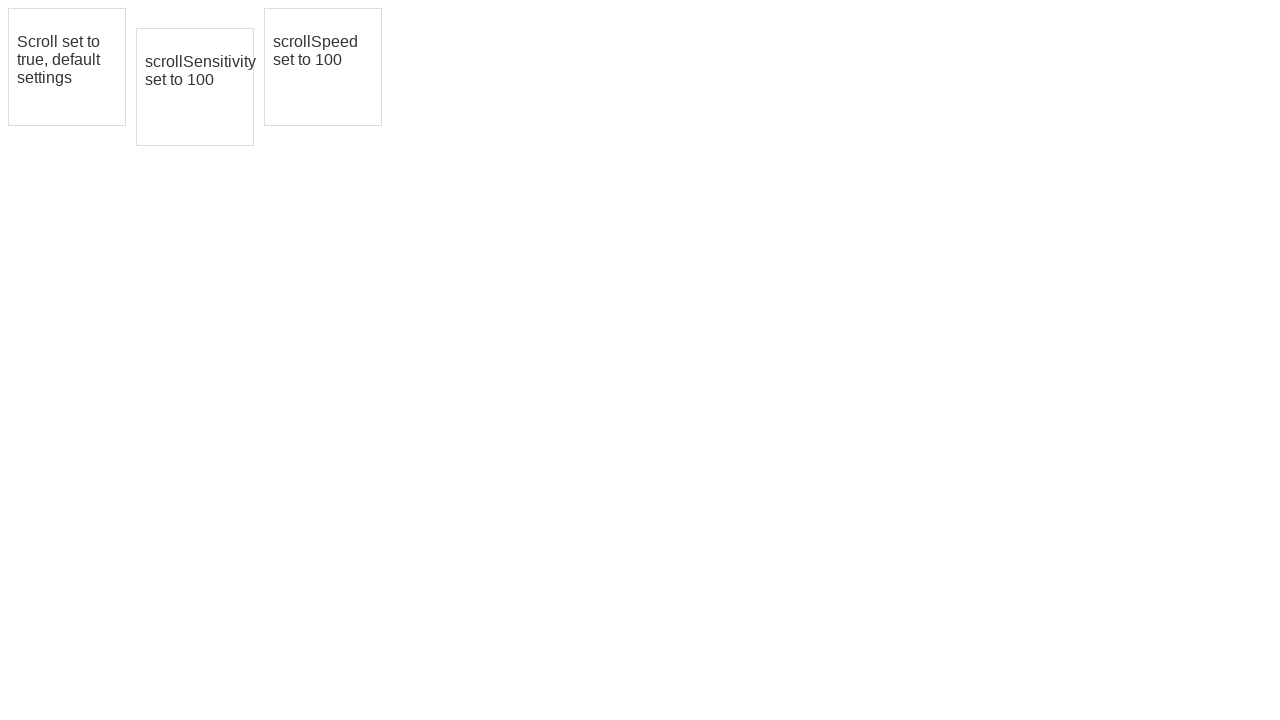

Released mouse button (iteration 2) at (195, 87)
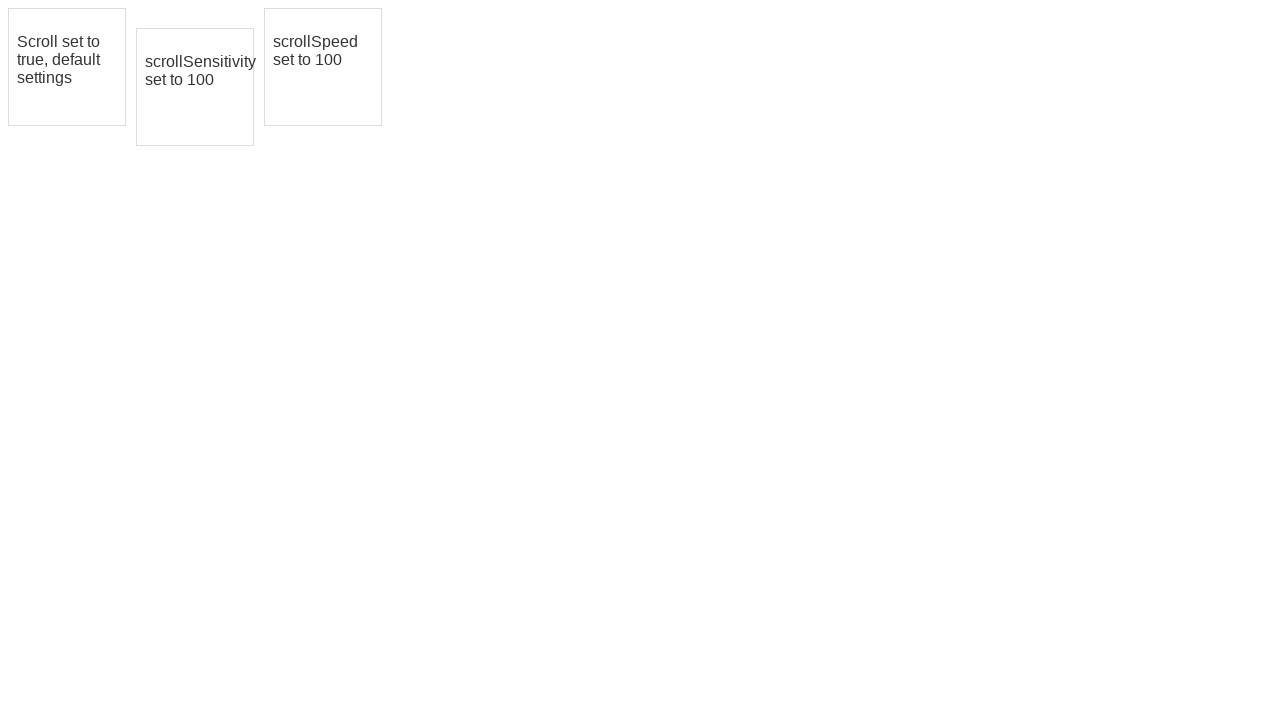

Waited 100ms between downward drags (iteration 2)
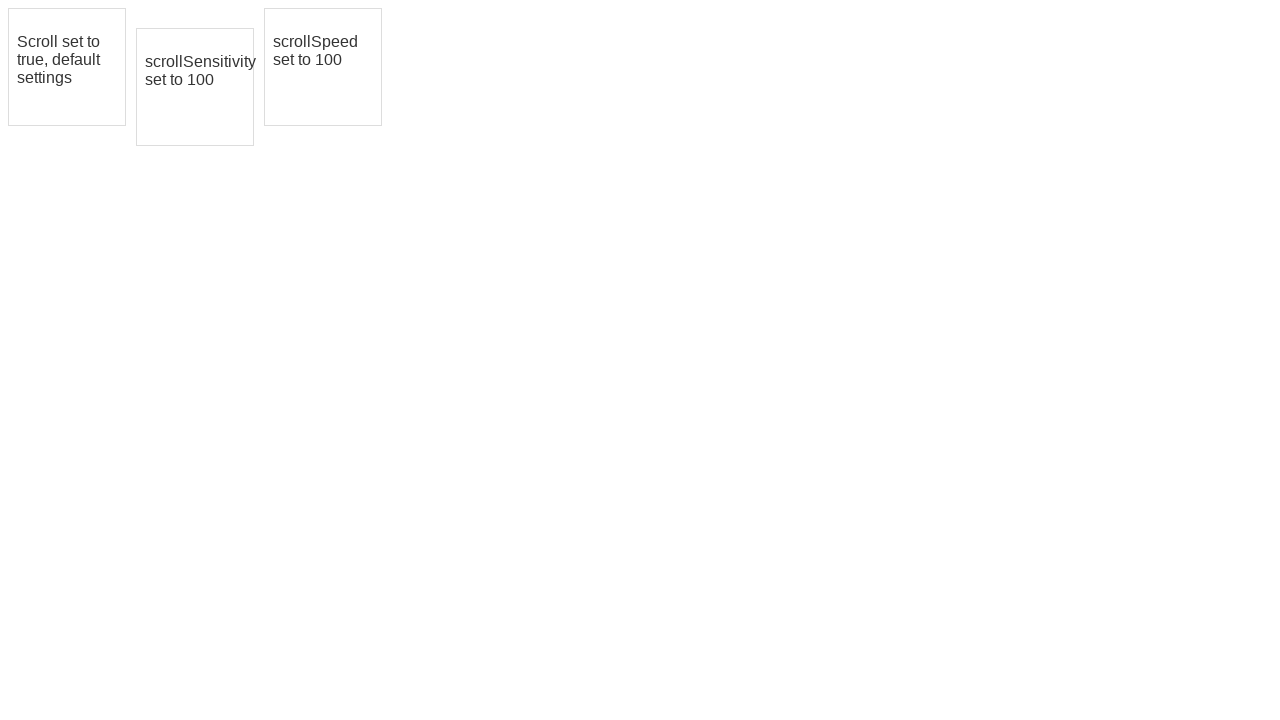

Got bounding box for draggable element (iteration 3)
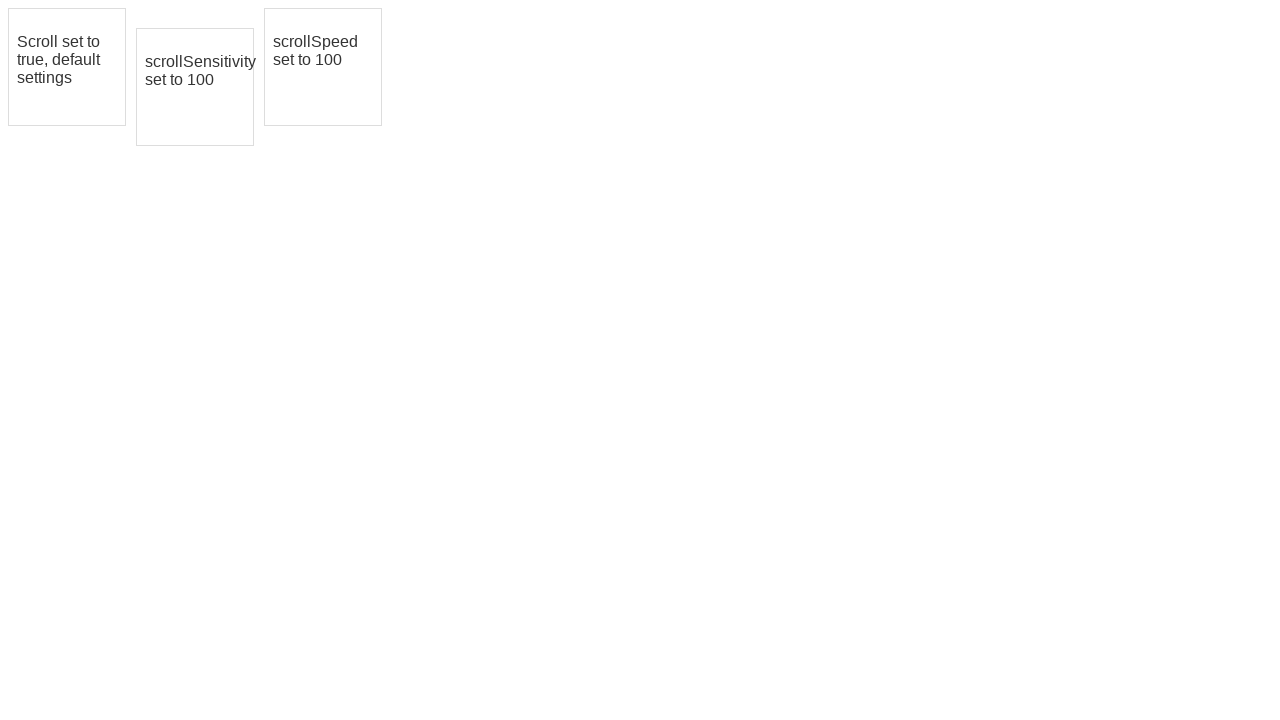

Moved mouse to center of element (iteration 3) at (195, 87)
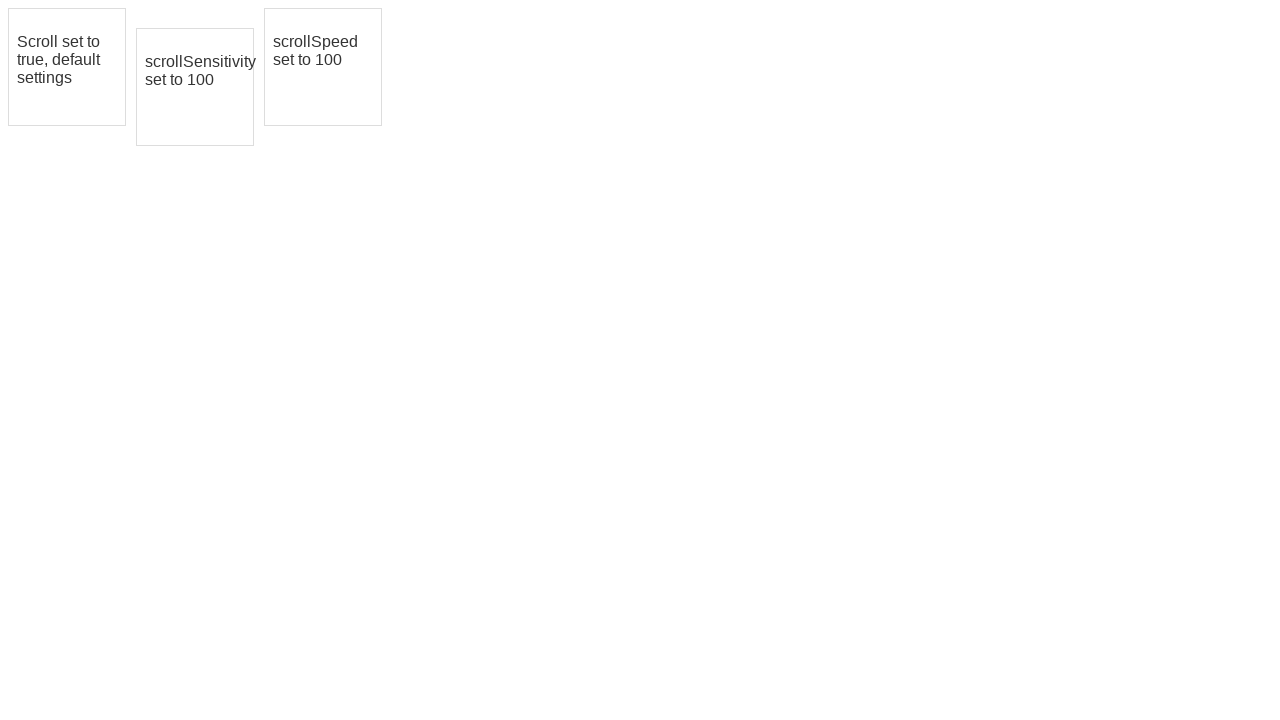

Pressed mouse button down (iteration 3) at (195, 87)
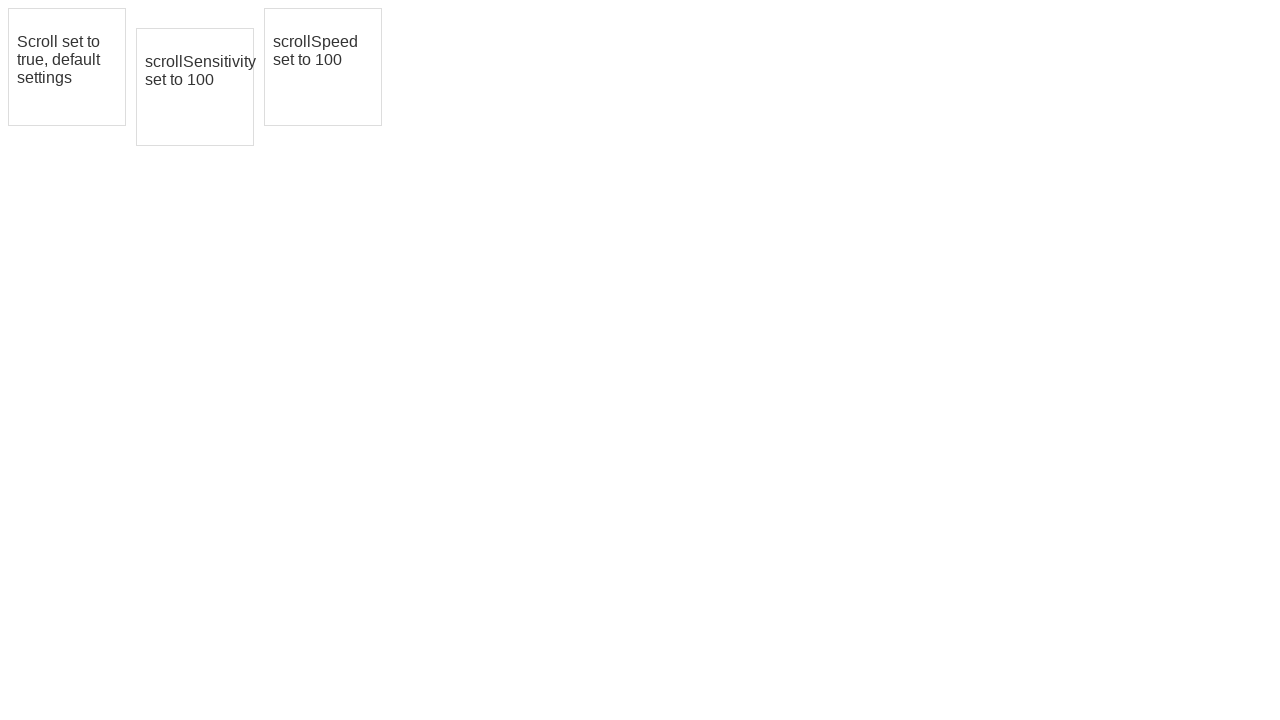

Dragged element downward by 10 pixels (iteration 3) at (195, 97)
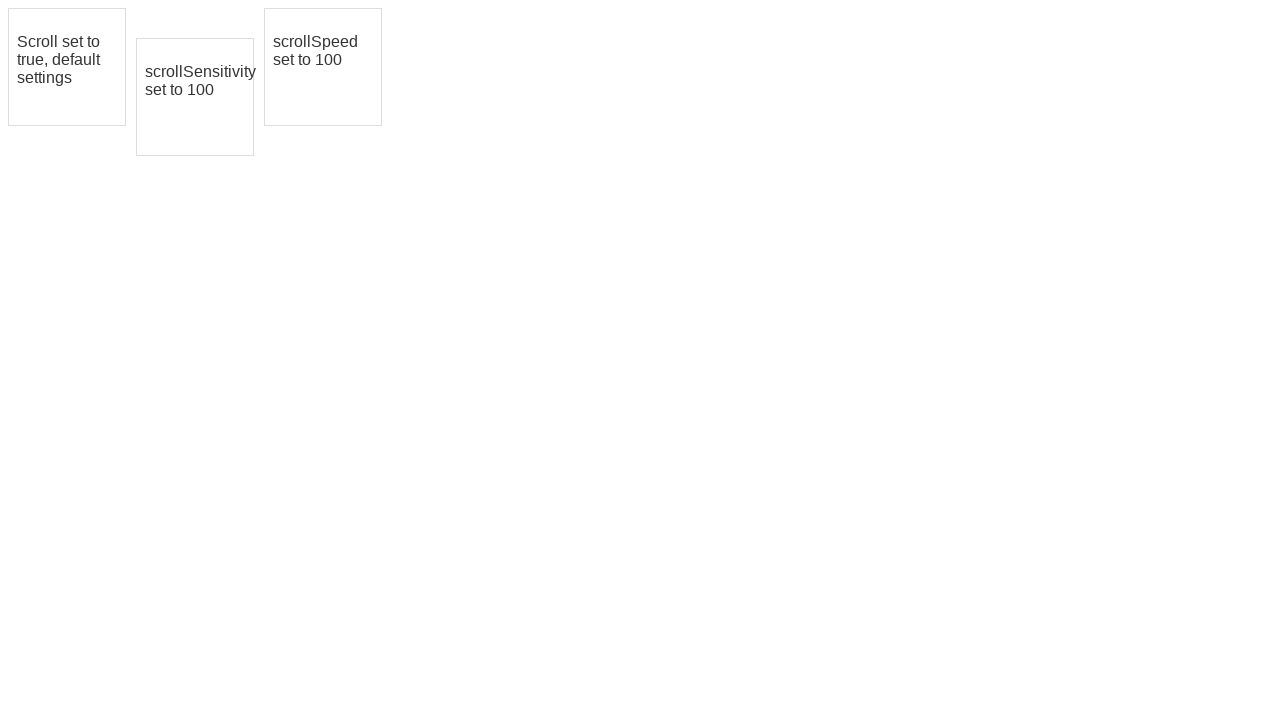

Released mouse button (iteration 3) at (195, 97)
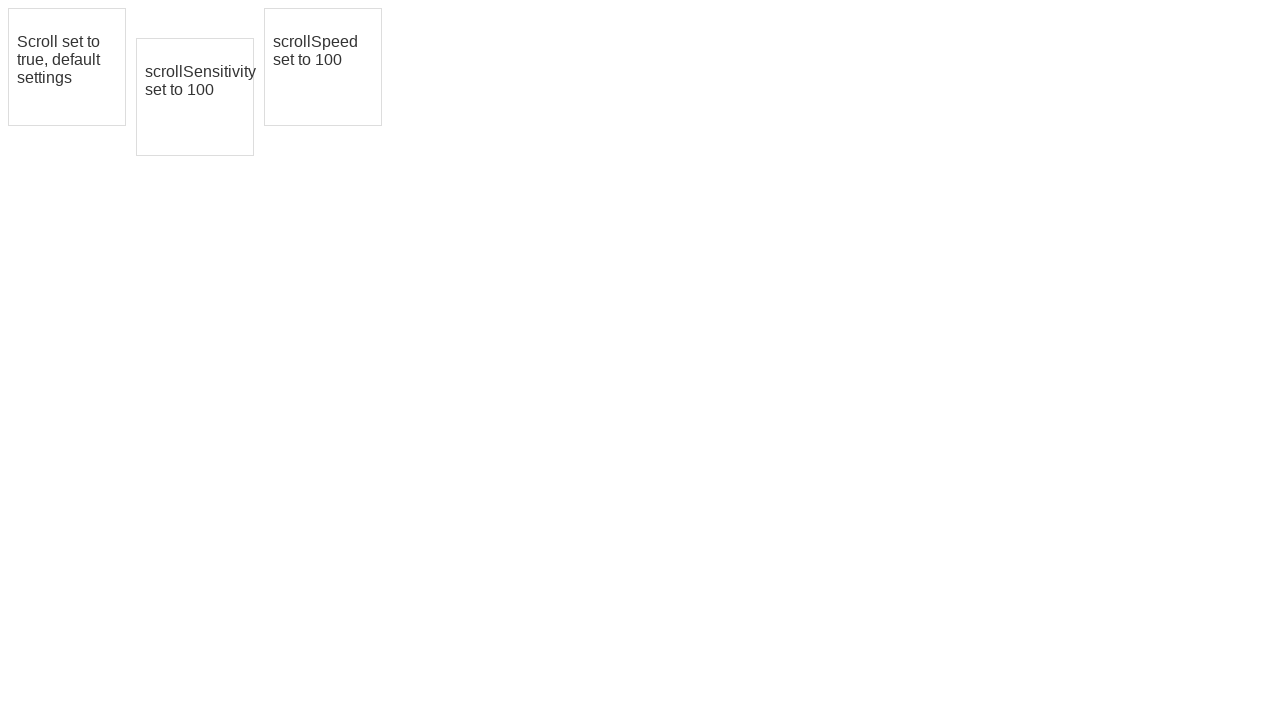

Waited 100ms between downward drags (iteration 3)
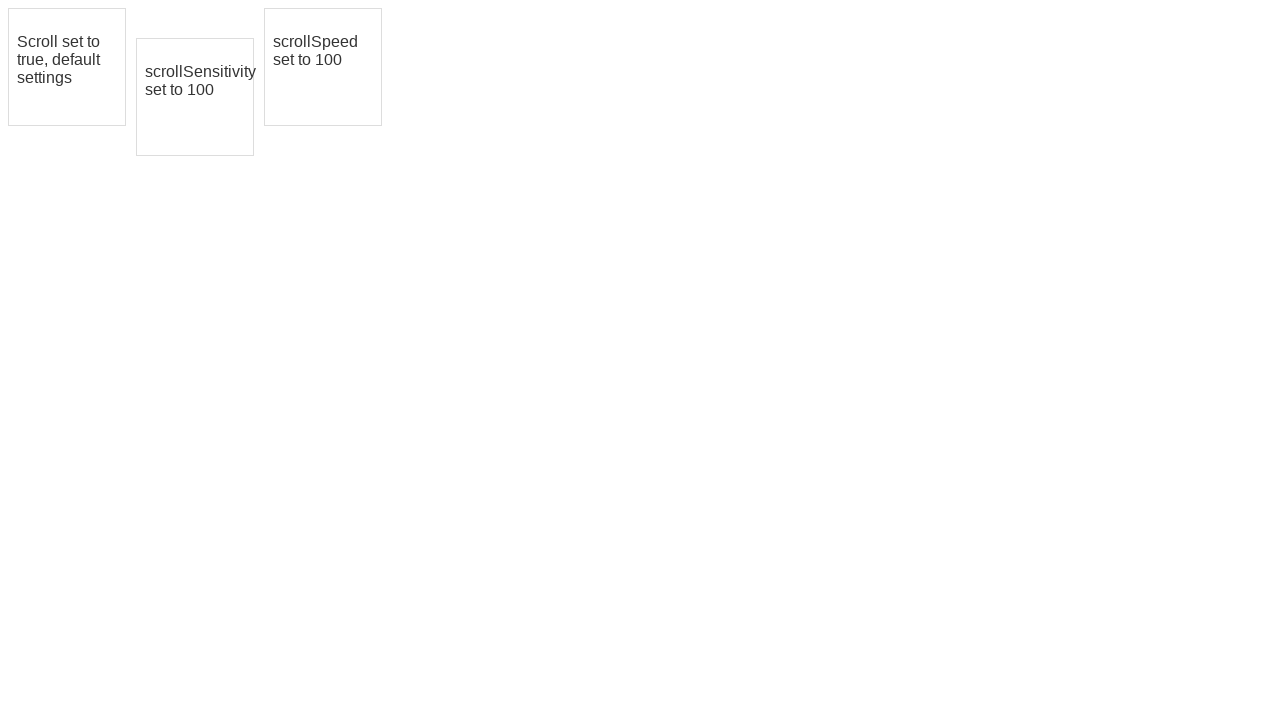

Got bounding box for draggable element (iteration 4)
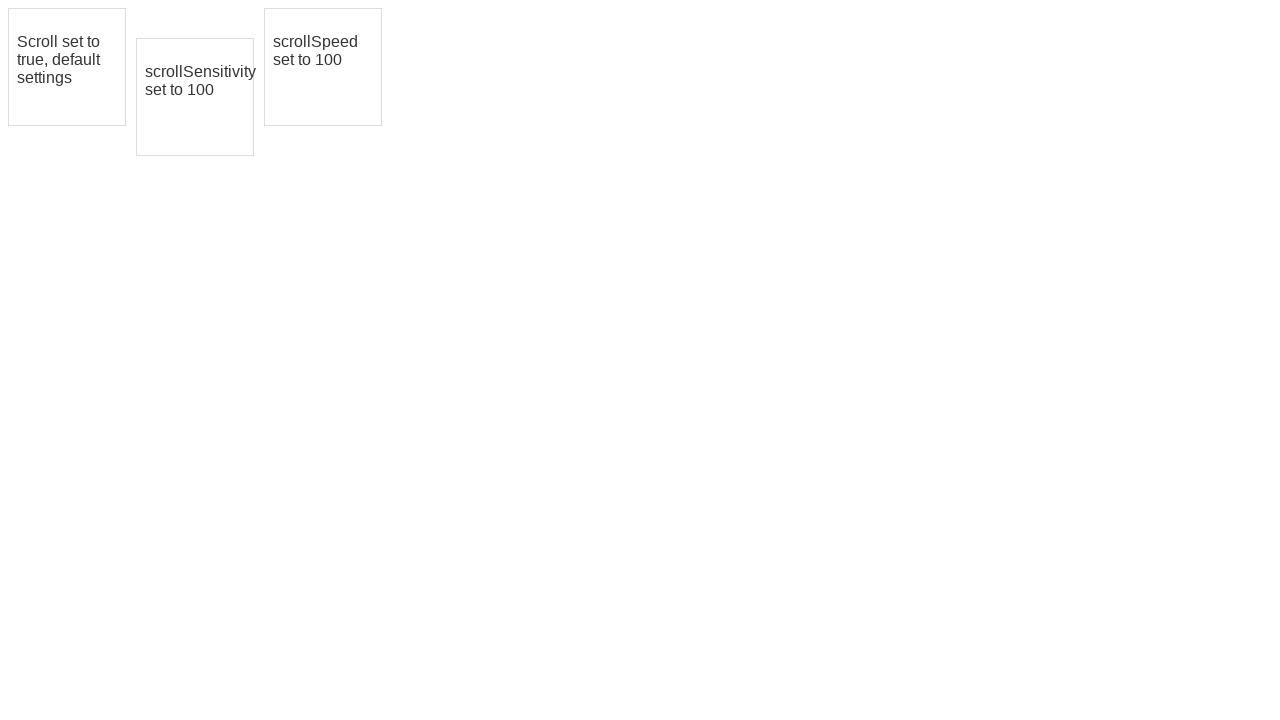

Moved mouse to center of element (iteration 4) at (195, 97)
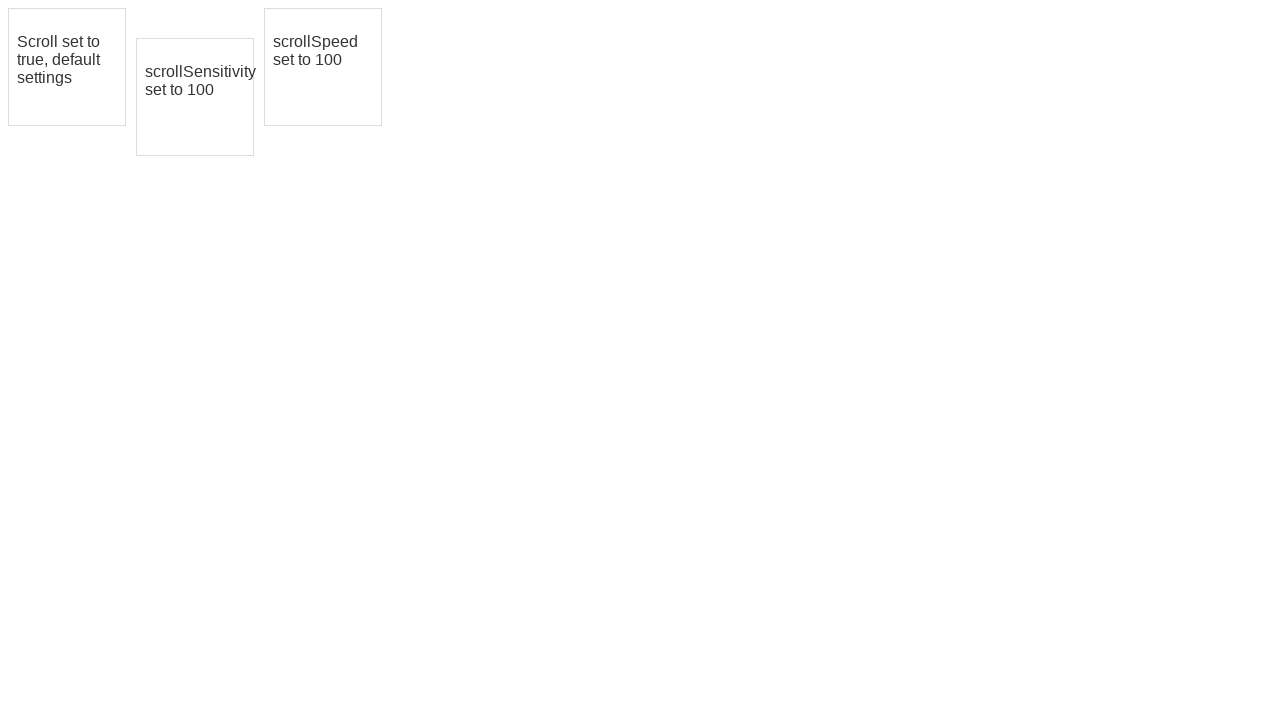

Pressed mouse button down (iteration 4) at (195, 97)
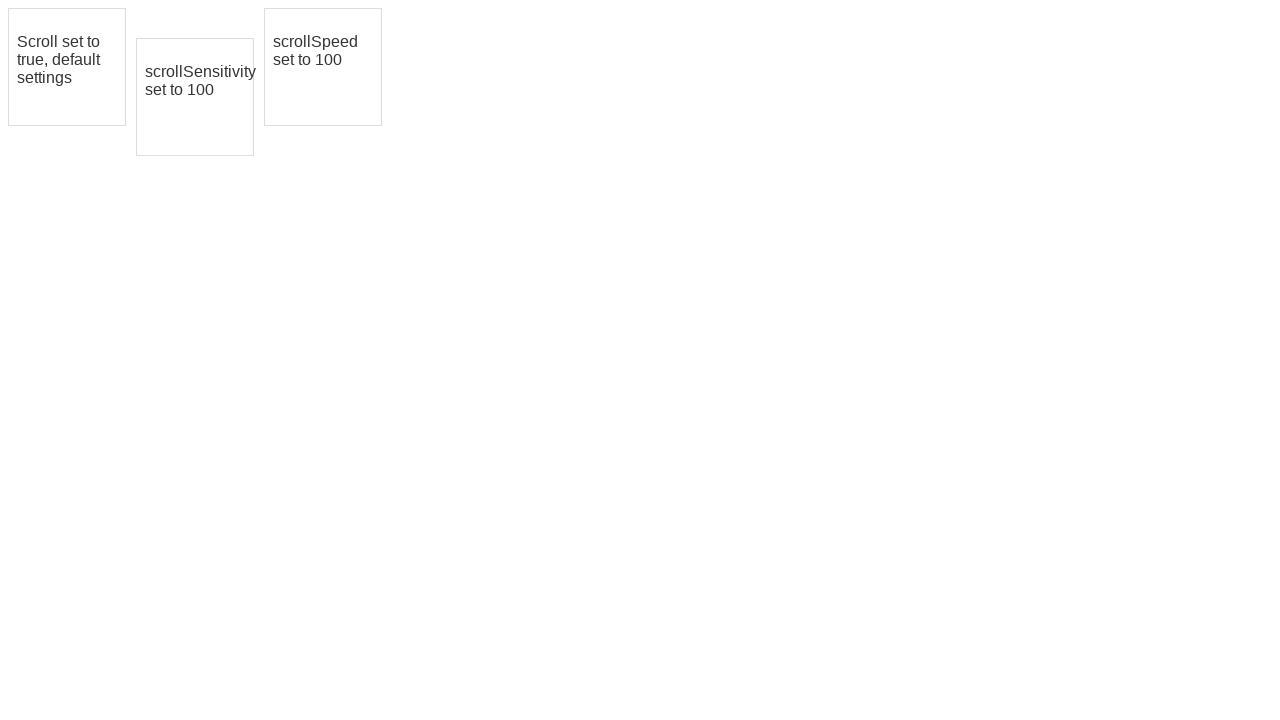

Dragged element downward by 10 pixels (iteration 4) at (195, 107)
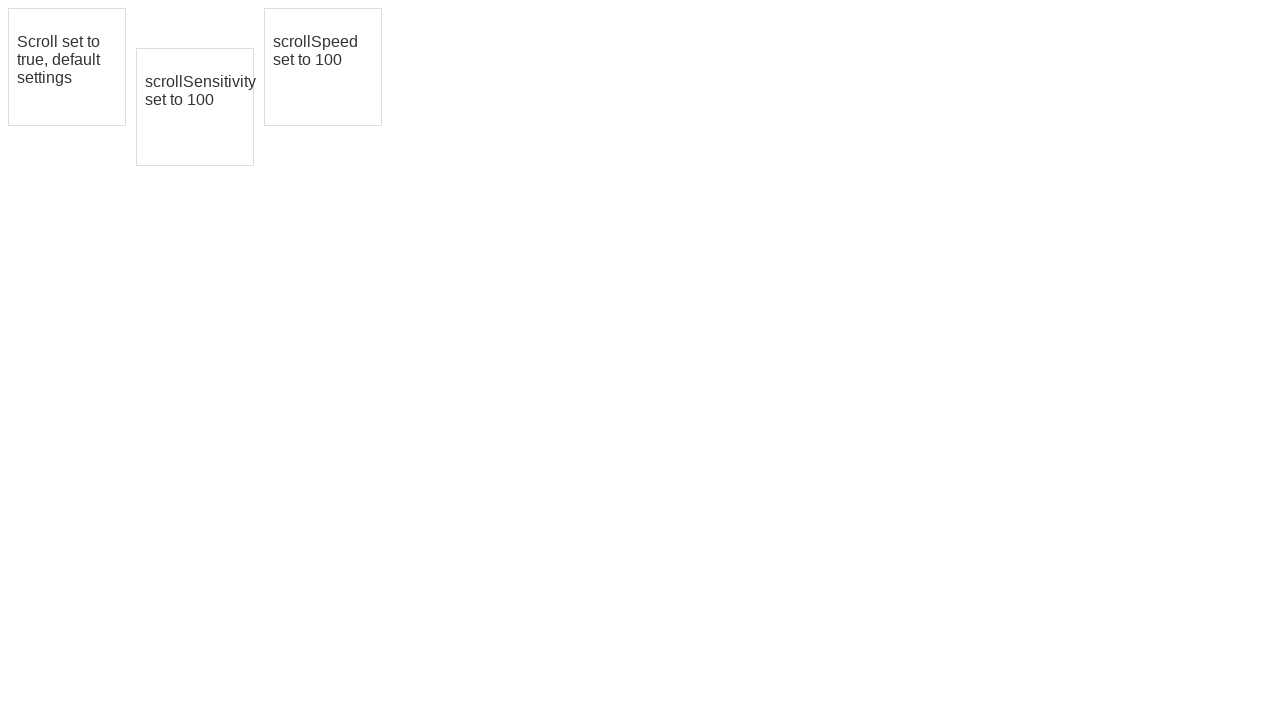

Released mouse button (iteration 4) at (195, 107)
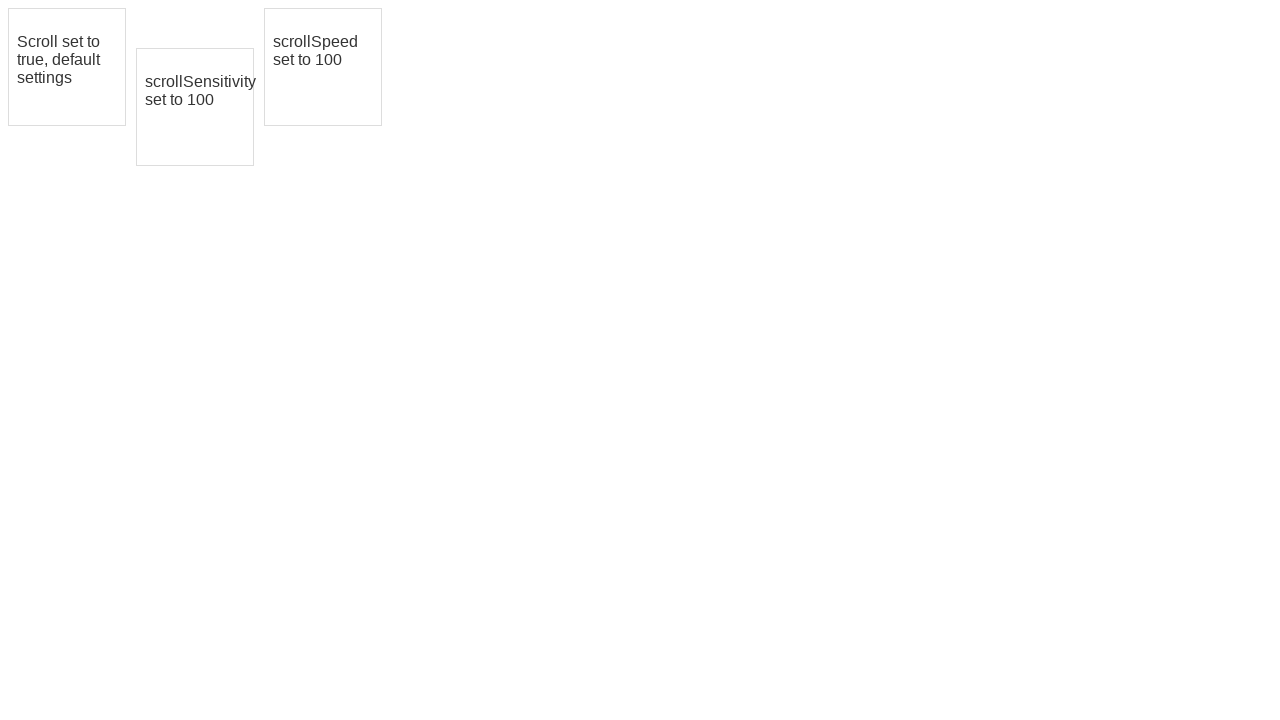

Waited 100ms between downward drags (iteration 4)
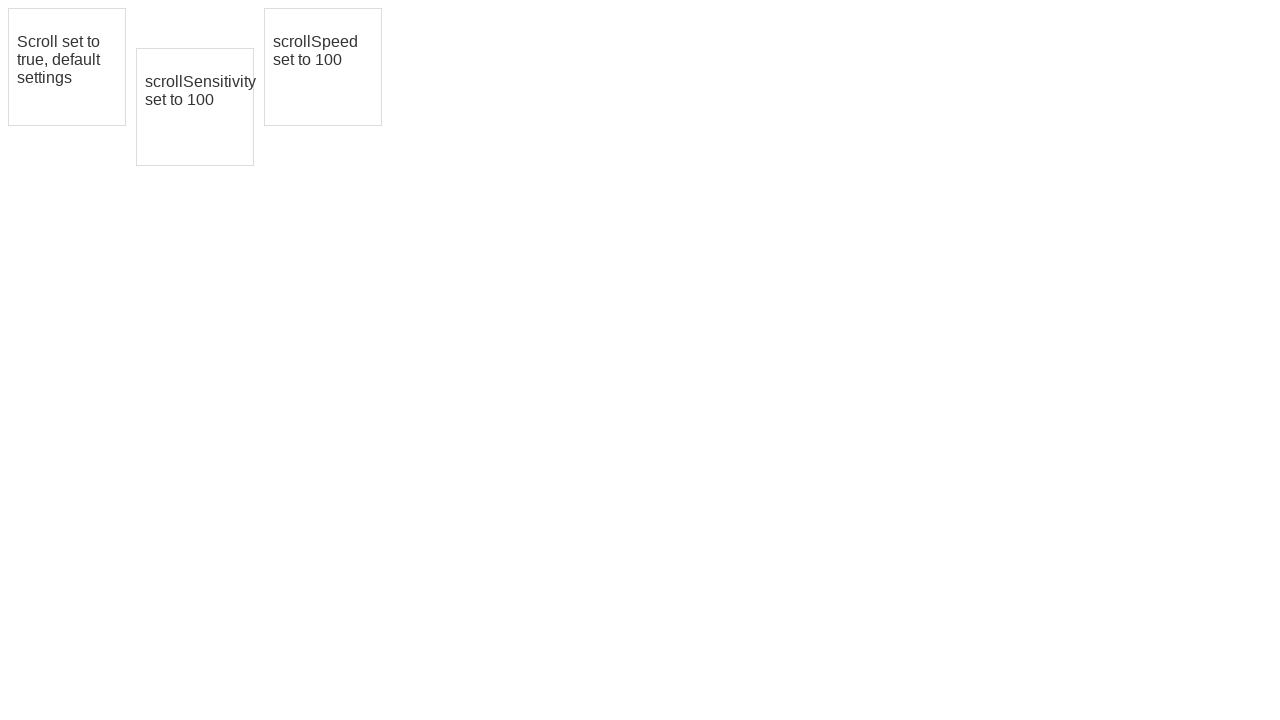

Got bounding box for draggable element (iteration 5)
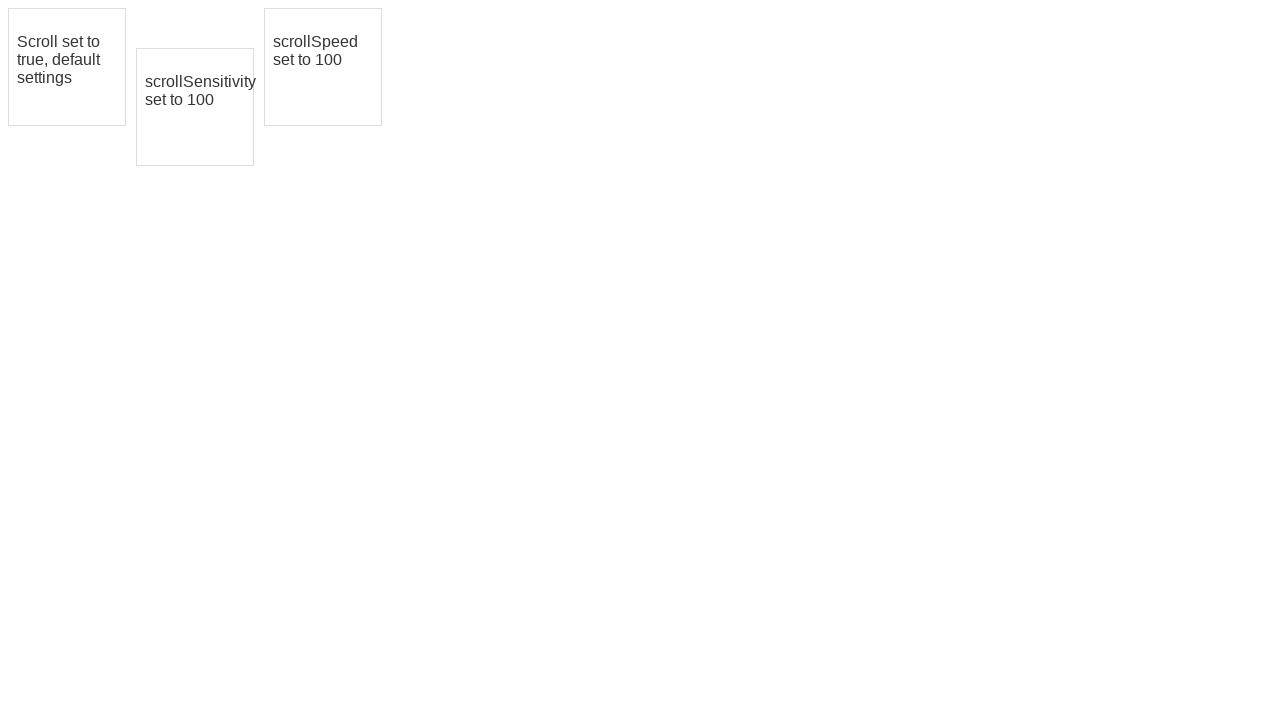

Moved mouse to center of element (iteration 5) at (195, 107)
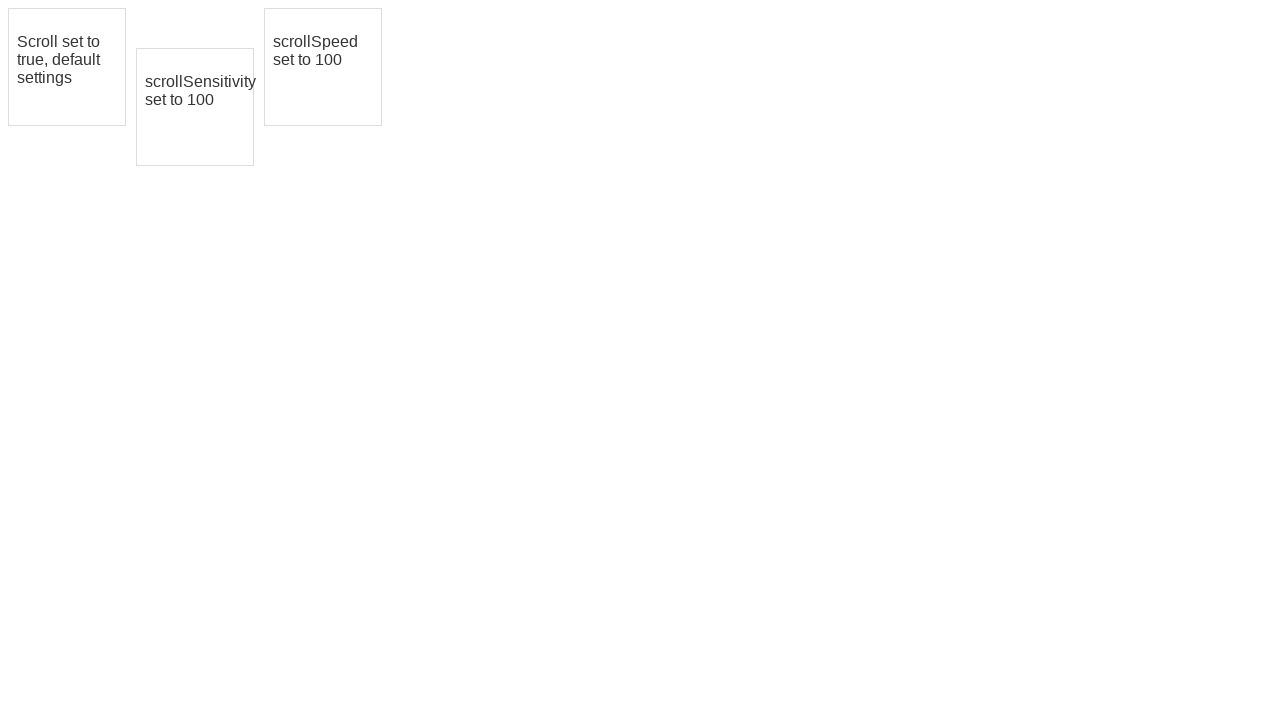

Pressed mouse button down (iteration 5) at (195, 107)
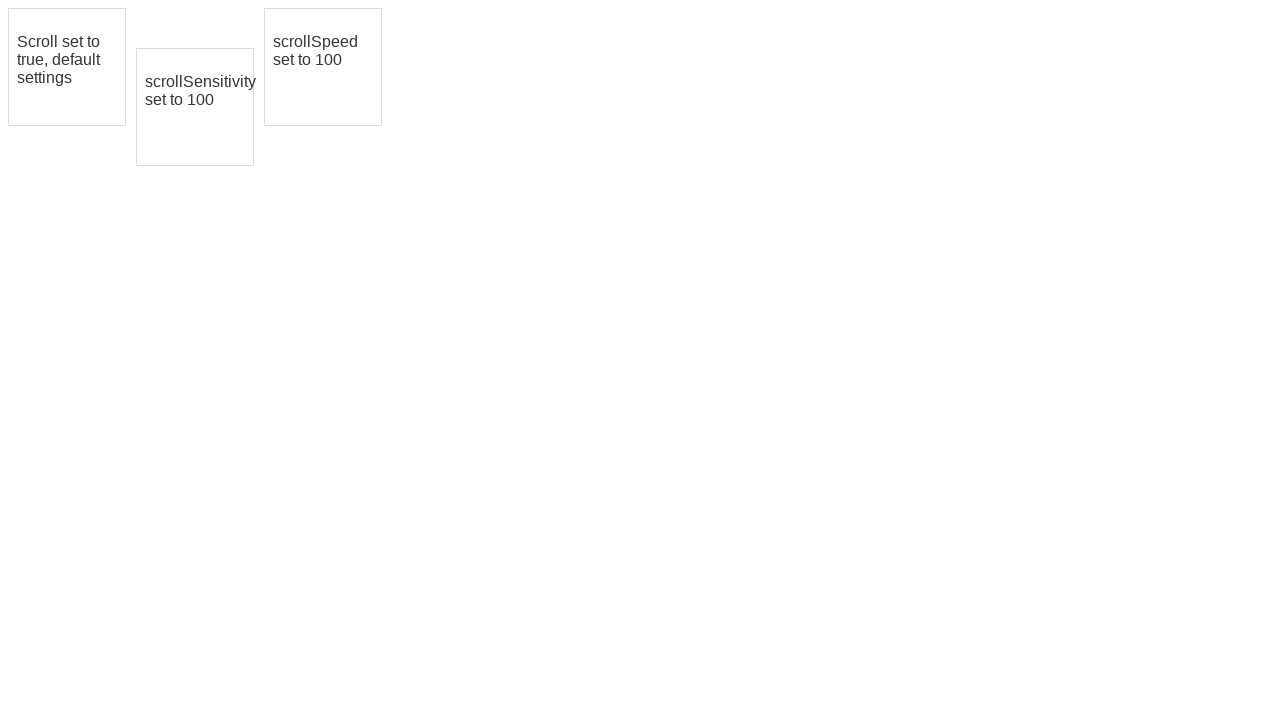

Dragged element downward by 10 pixels (iteration 5) at (195, 117)
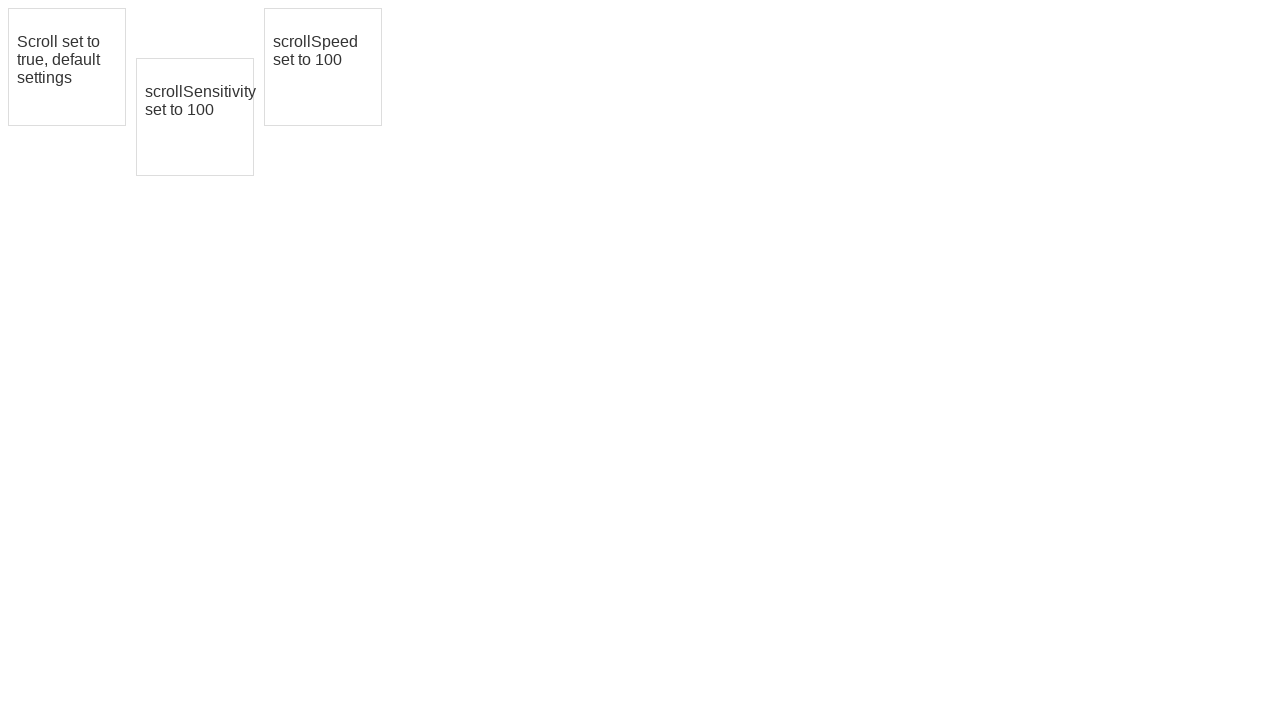

Released mouse button (iteration 5) at (195, 117)
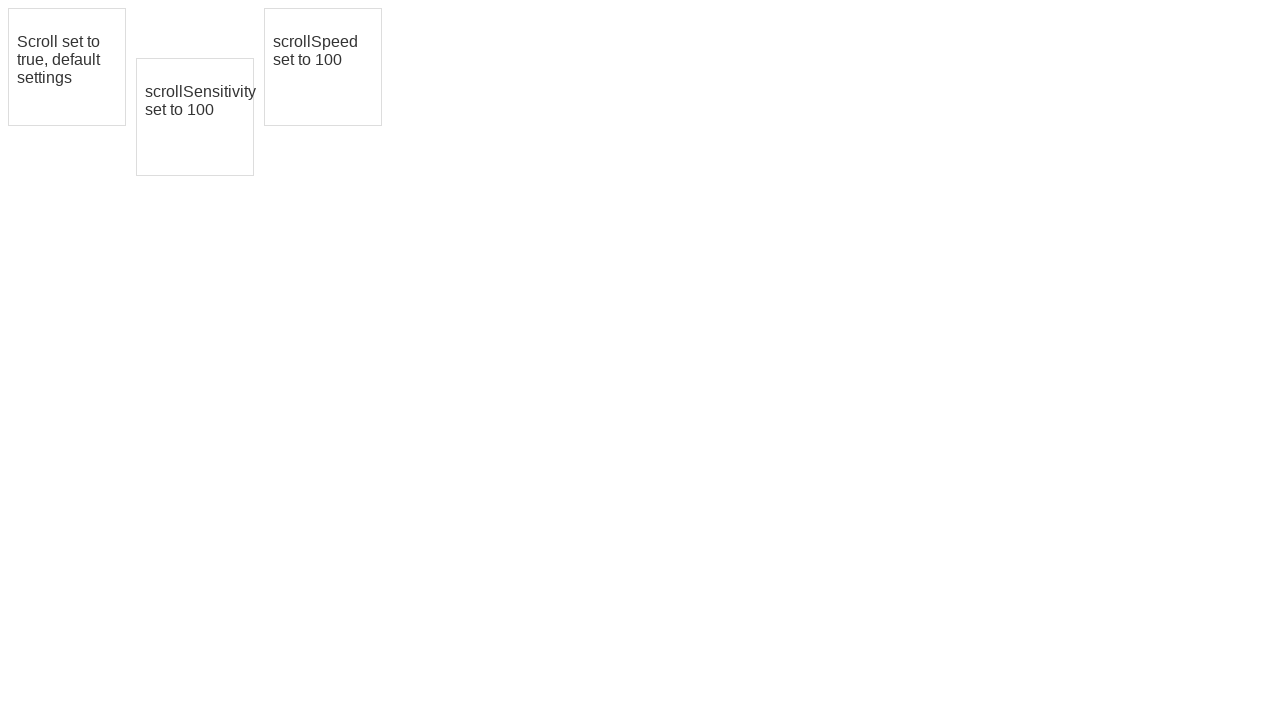

Waited 100ms between downward drags (iteration 5)
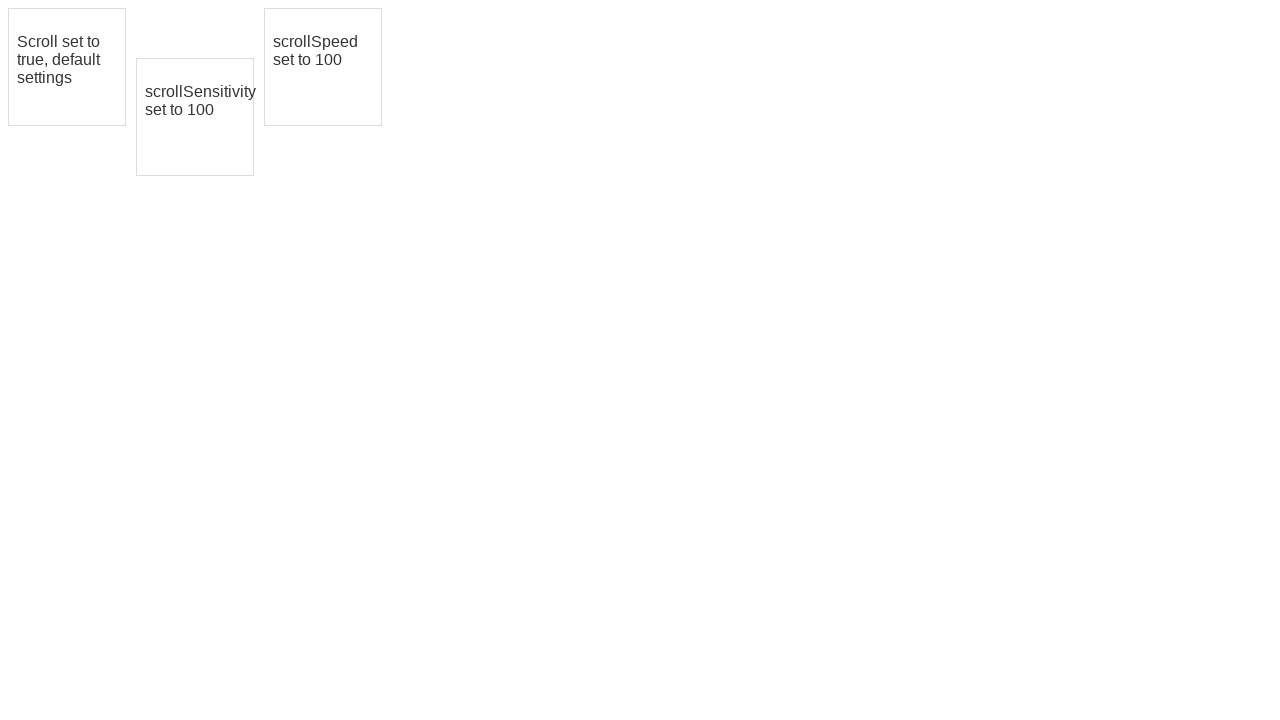

Waited 3 seconds after completing downward drags
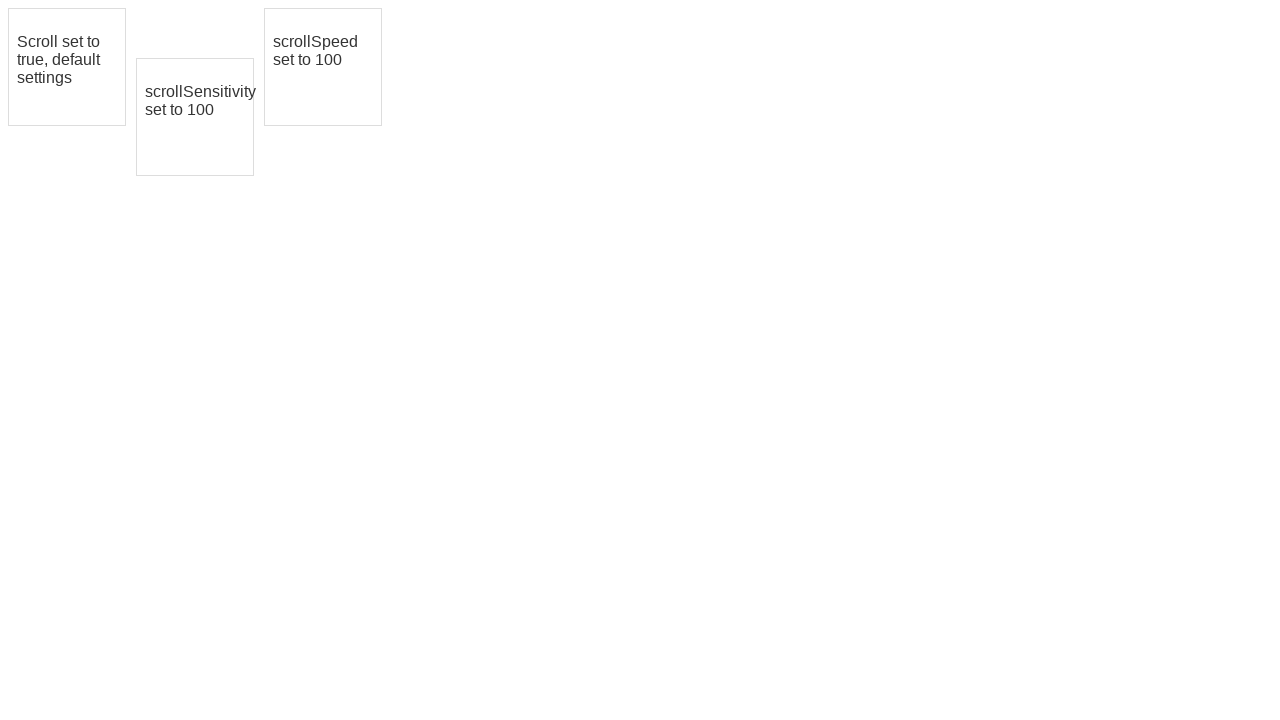

Got updated bounding box for draggable element (iteration 1)
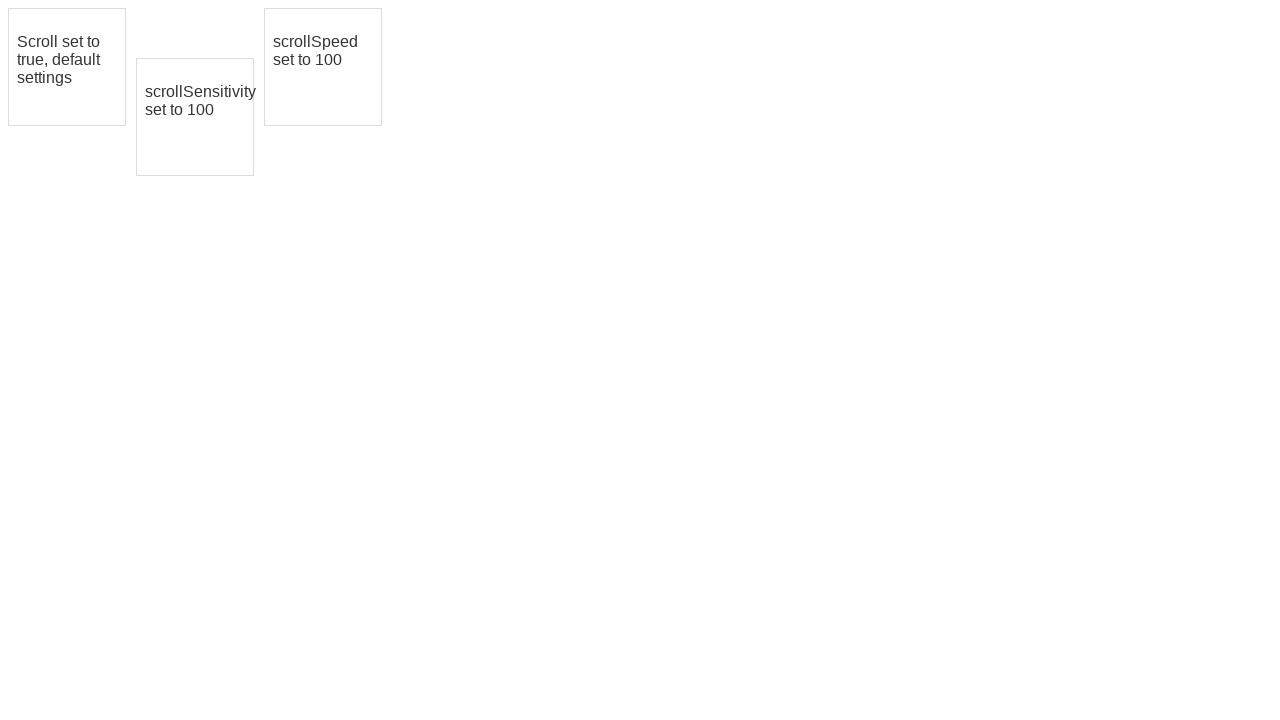

Moved mouse to center of element (iteration 1) at (195, 117)
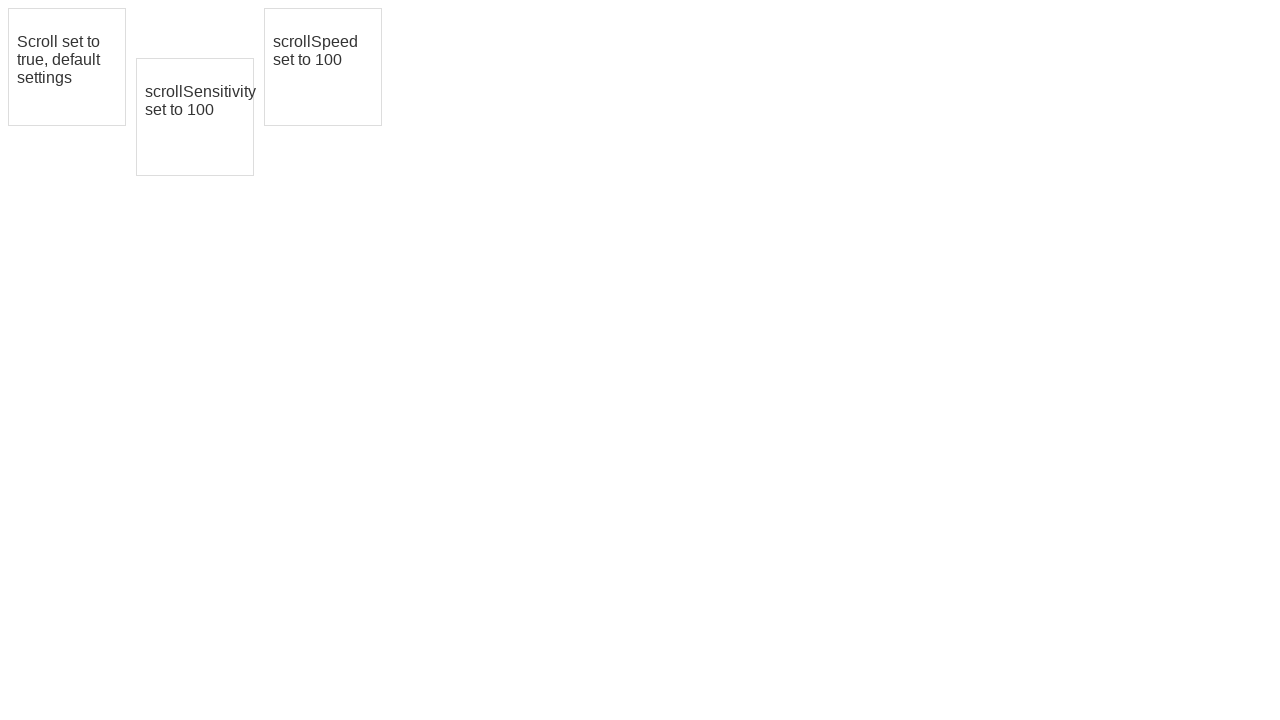

Pressed mouse button down (iteration 1) at (195, 117)
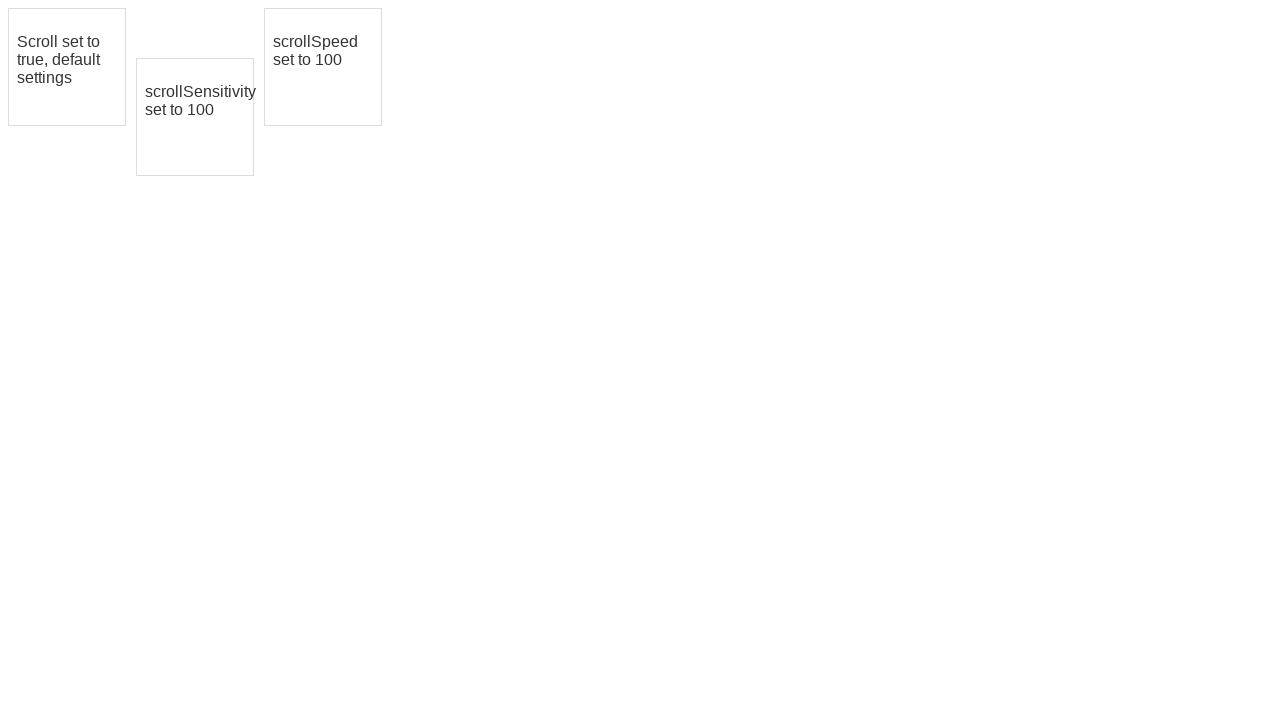

Dragged element rightward by 8 pixels (iteration 1) at (203, 117)
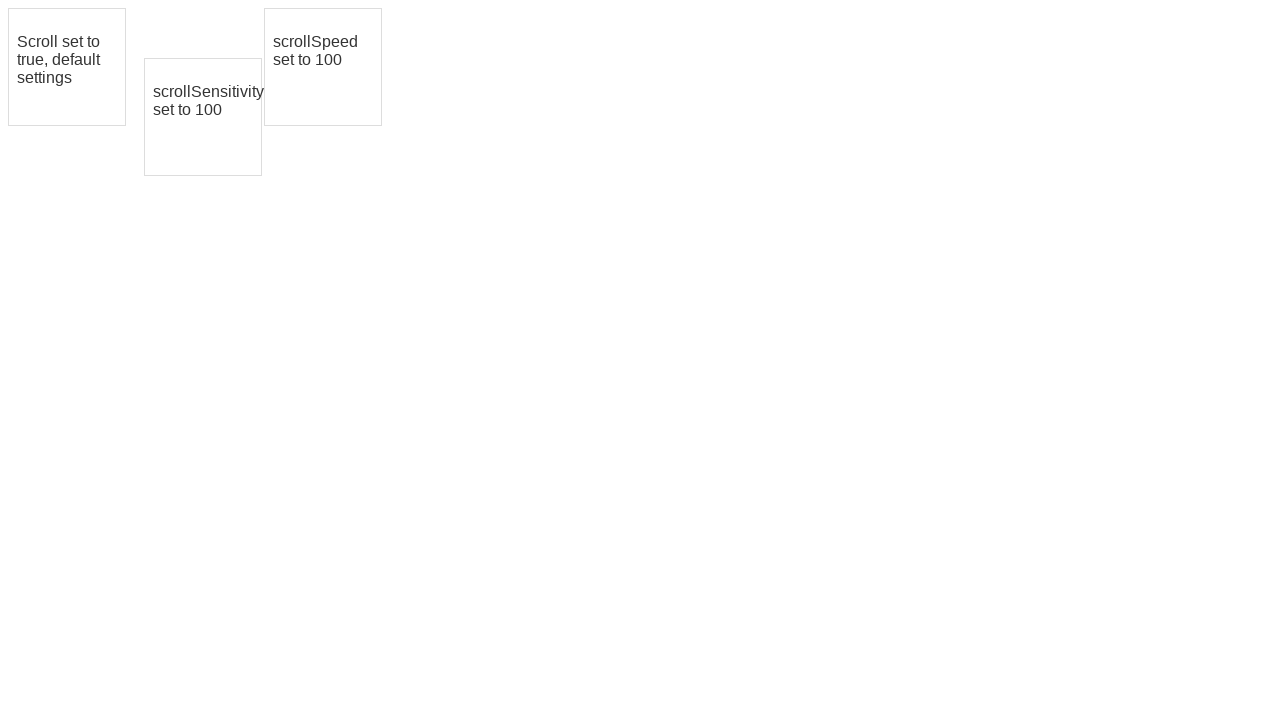

Released mouse button (iteration 1) at (203, 117)
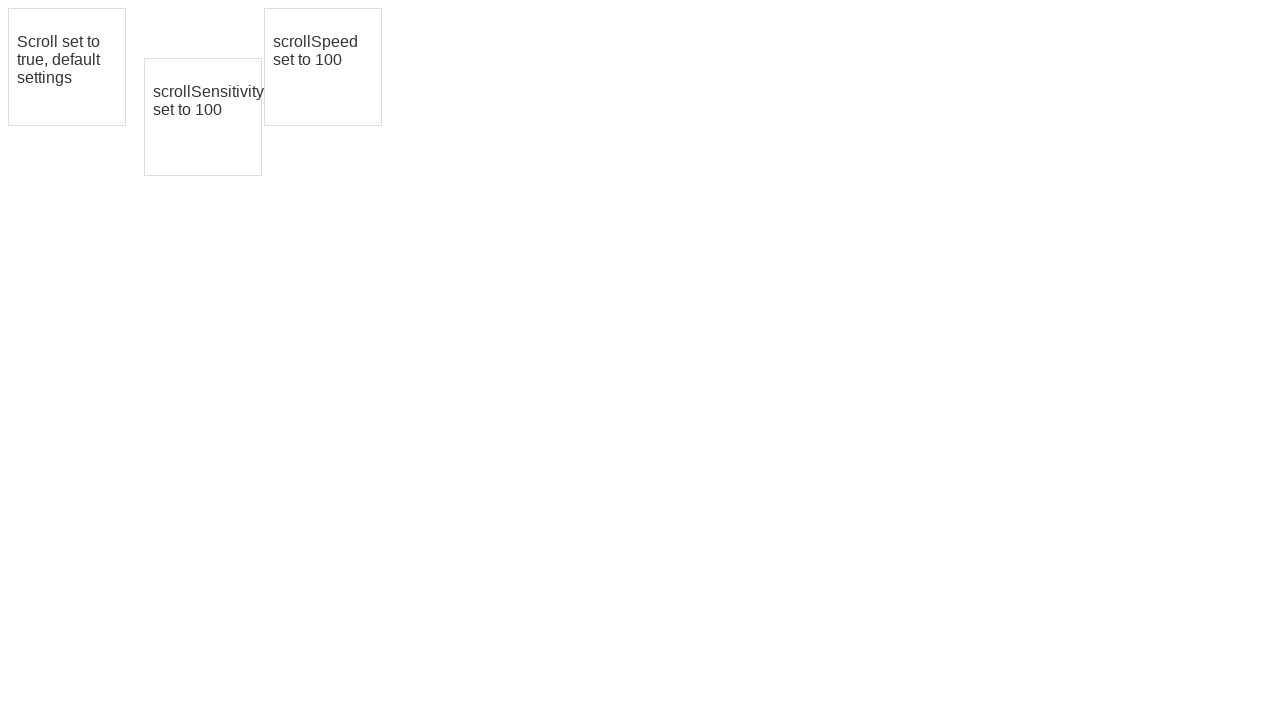

Waited 100ms between rightward drags (iteration 1)
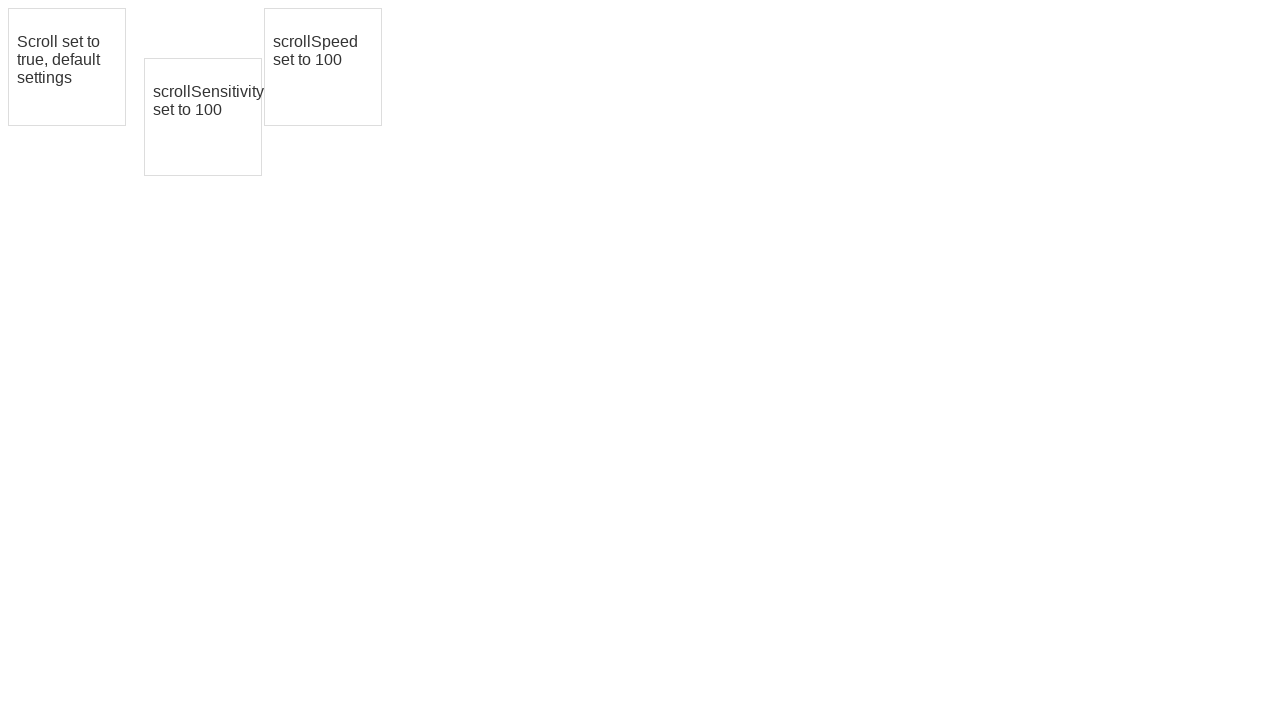

Got updated bounding box for draggable element (iteration 2)
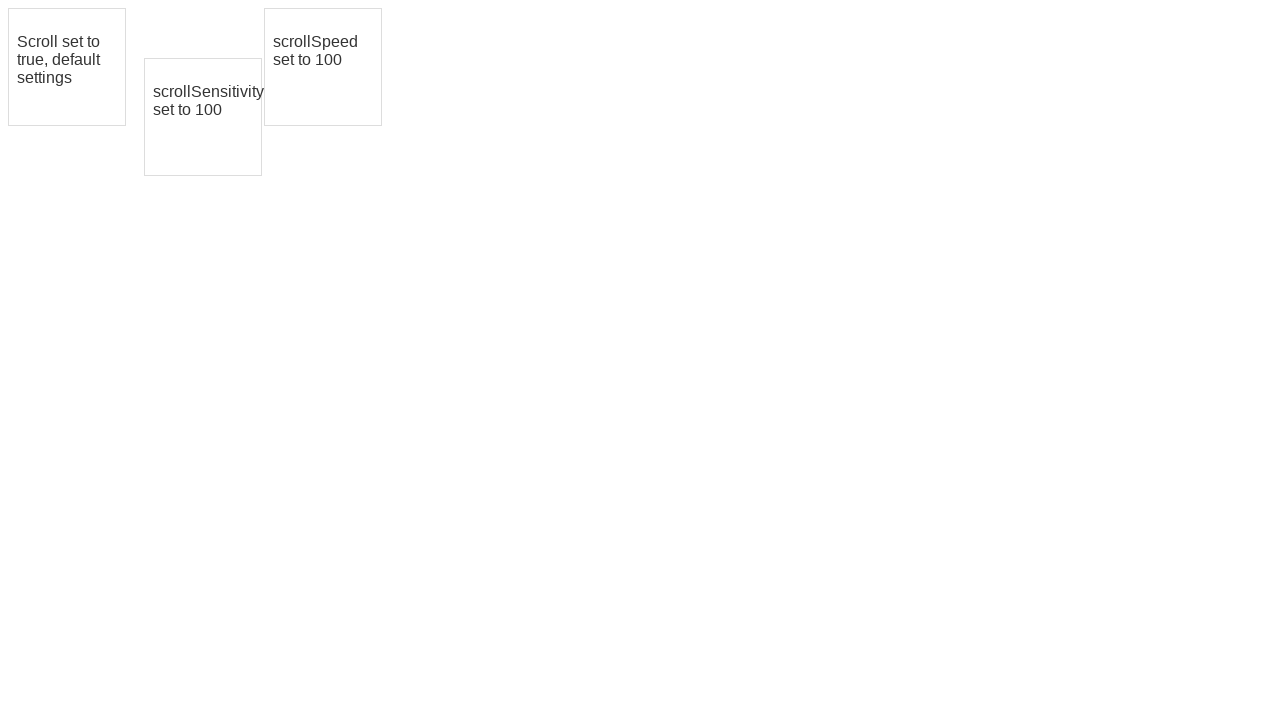

Moved mouse to center of element (iteration 2) at (203, 117)
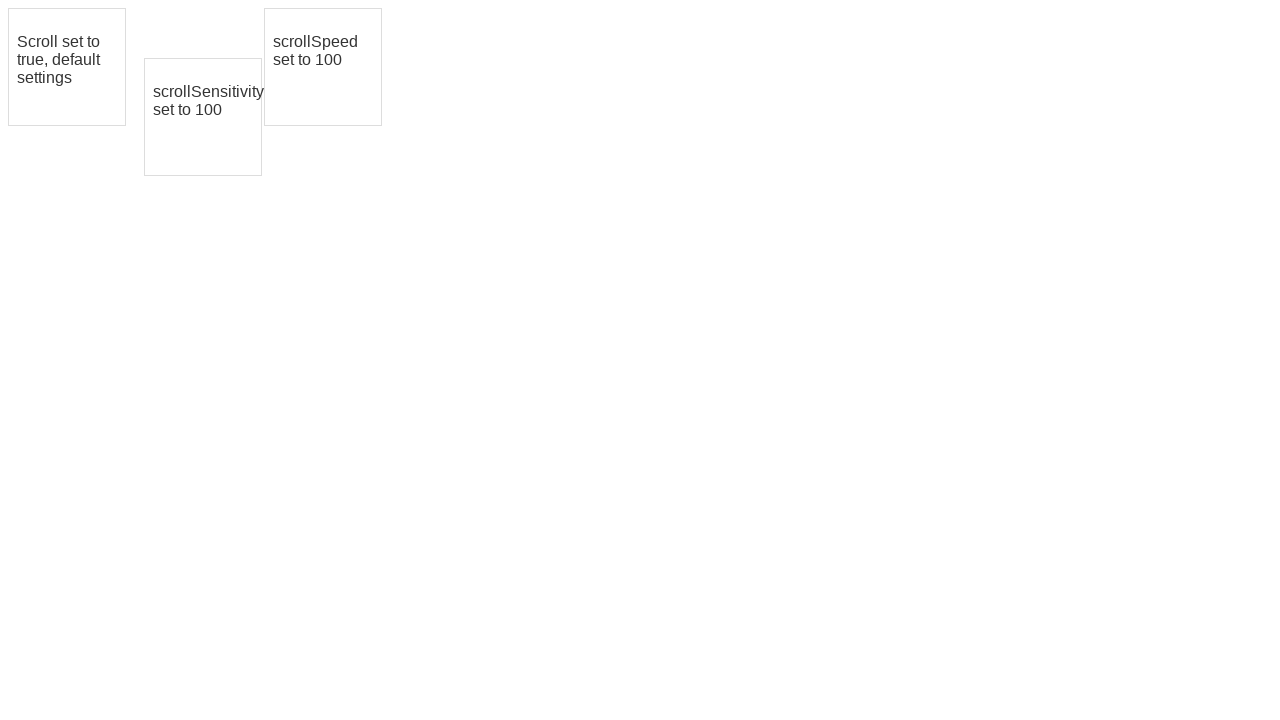

Pressed mouse button down (iteration 2) at (203, 117)
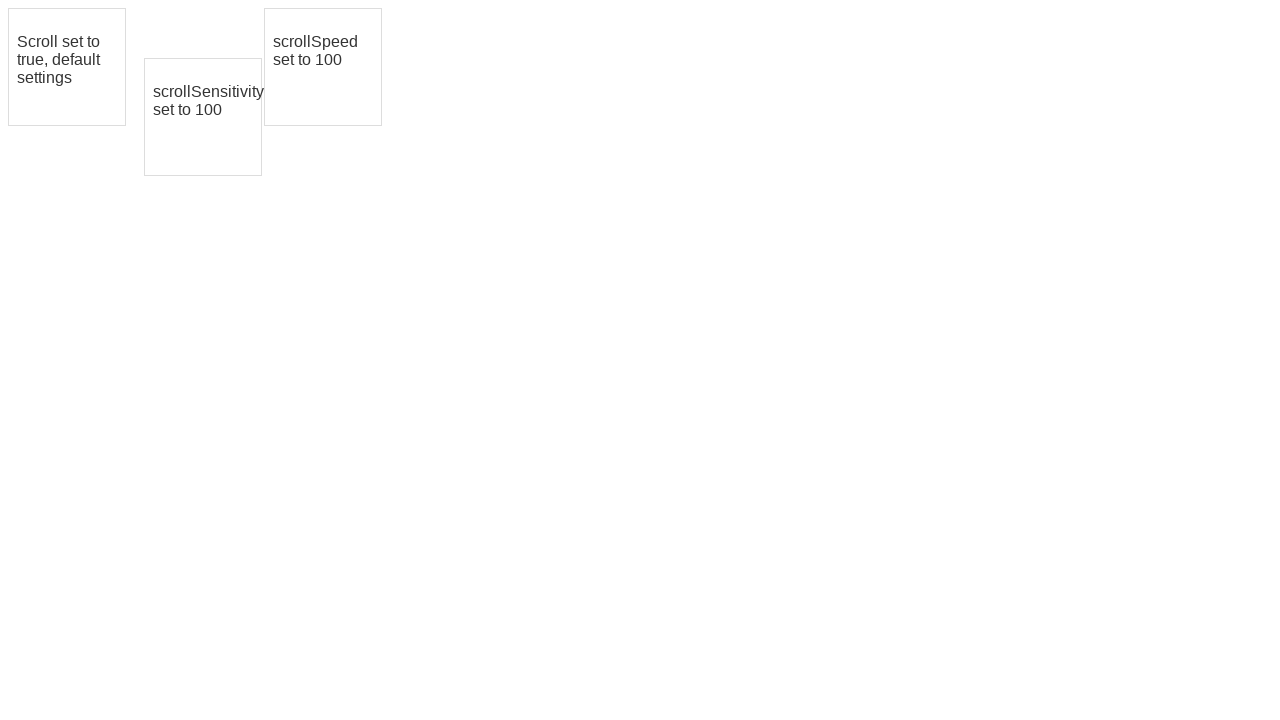

Dragged element rightward by 8 pixels (iteration 2) at (211, 117)
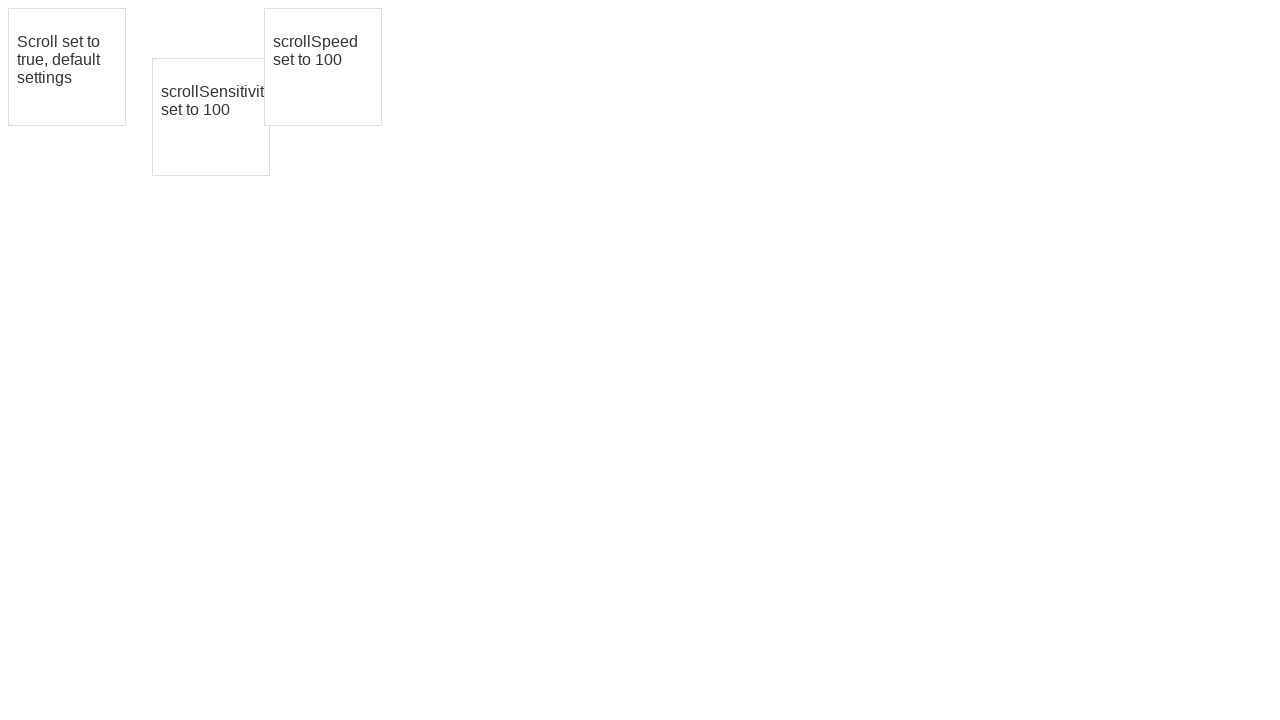

Released mouse button (iteration 2) at (211, 117)
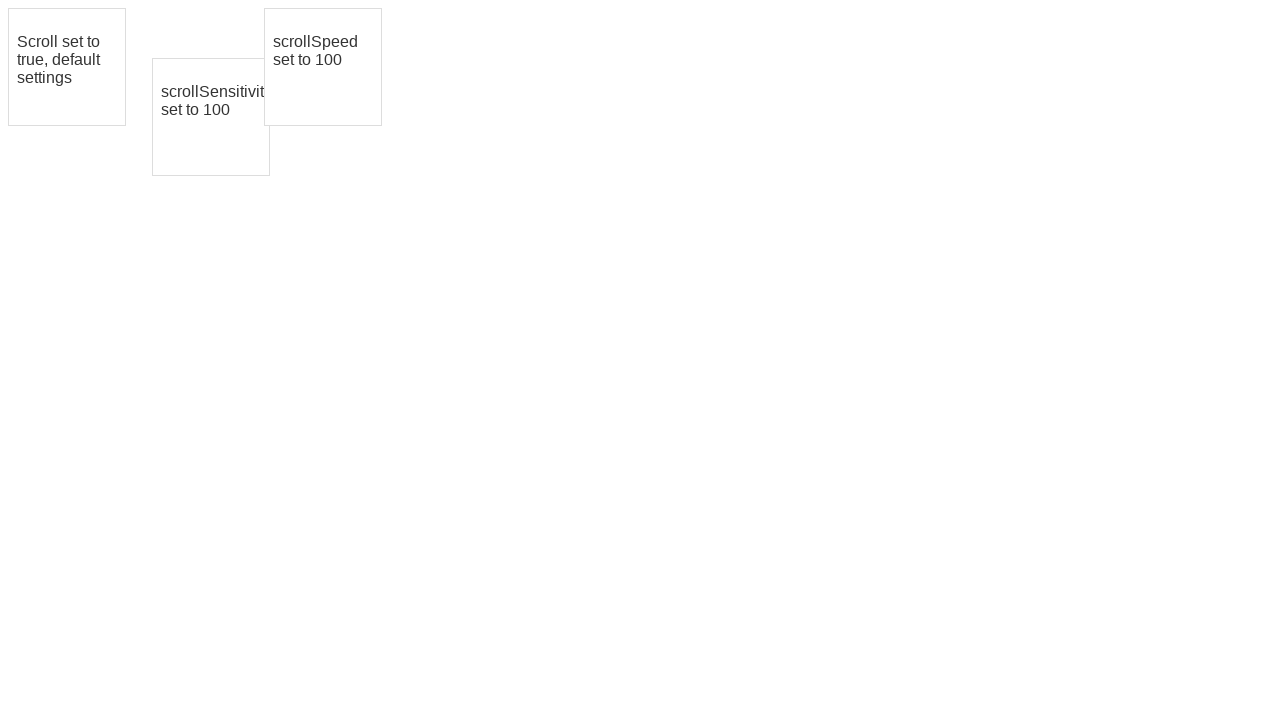

Waited 100ms between rightward drags (iteration 2)
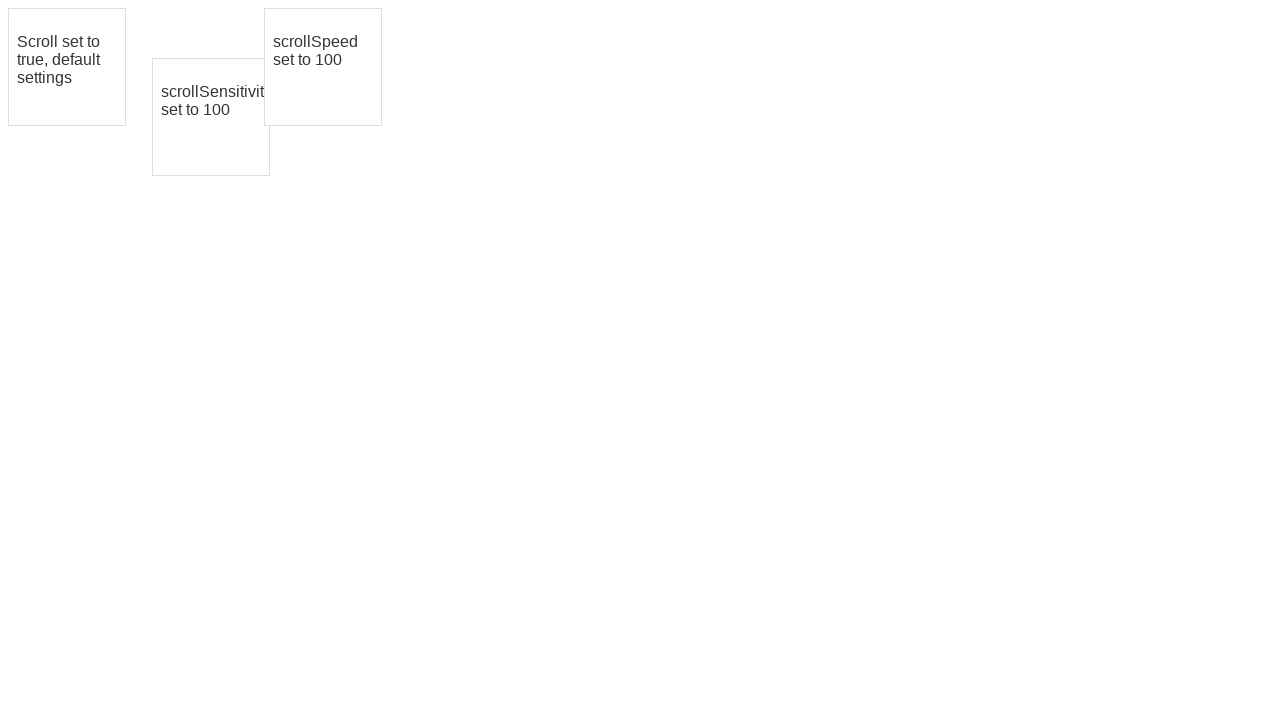

Got updated bounding box for draggable element (iteration 3)
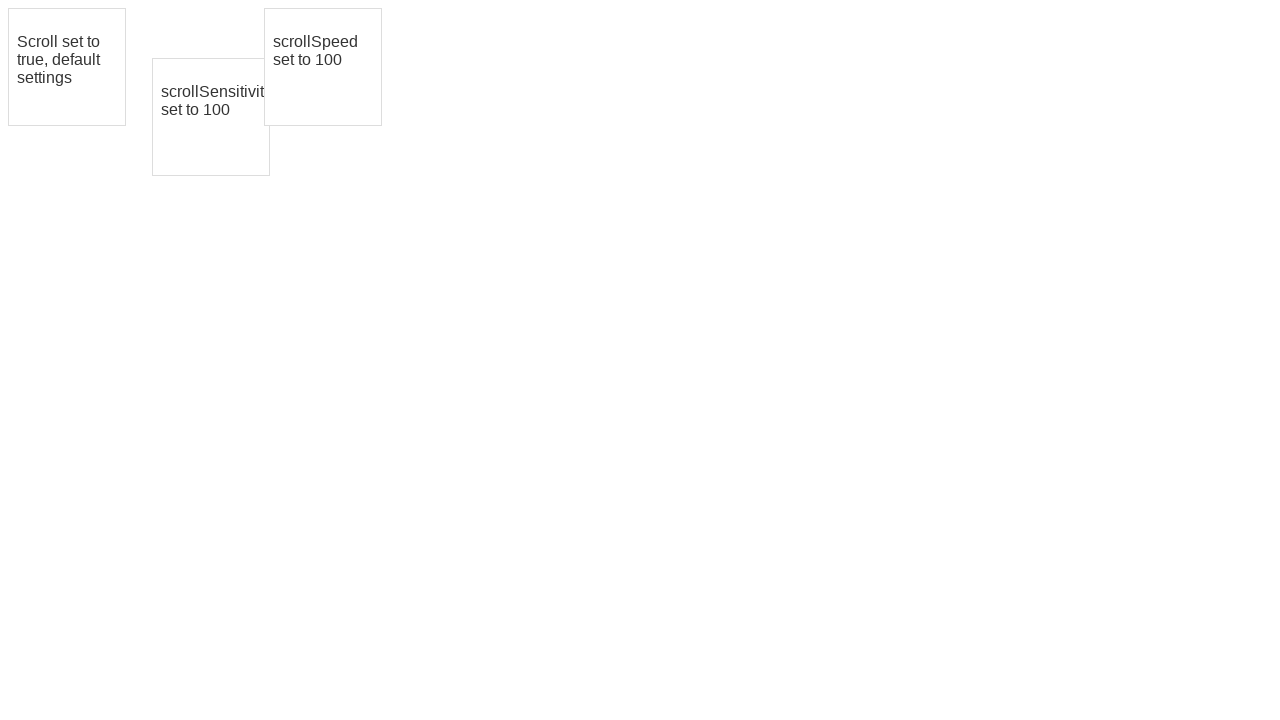

Moved mouse to center of element (iteration 3) at (211, 117)
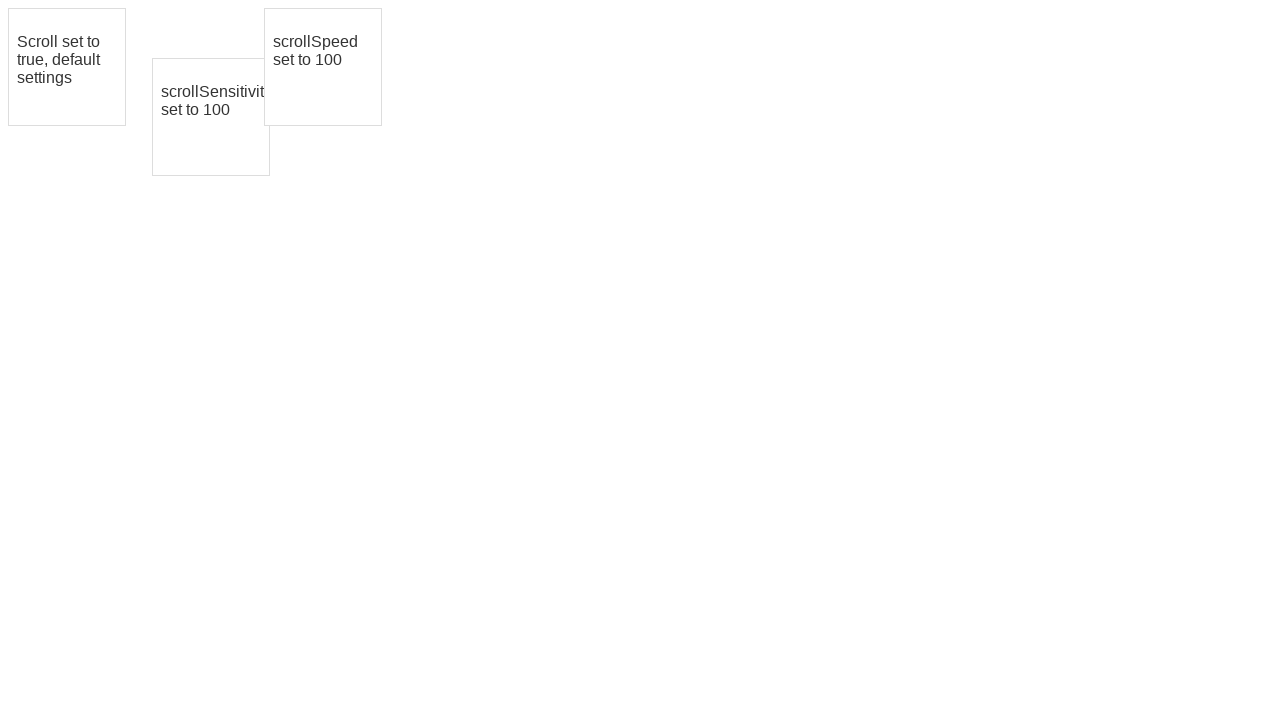

Pressed mouse button down (iteration 3) at (211, 117)
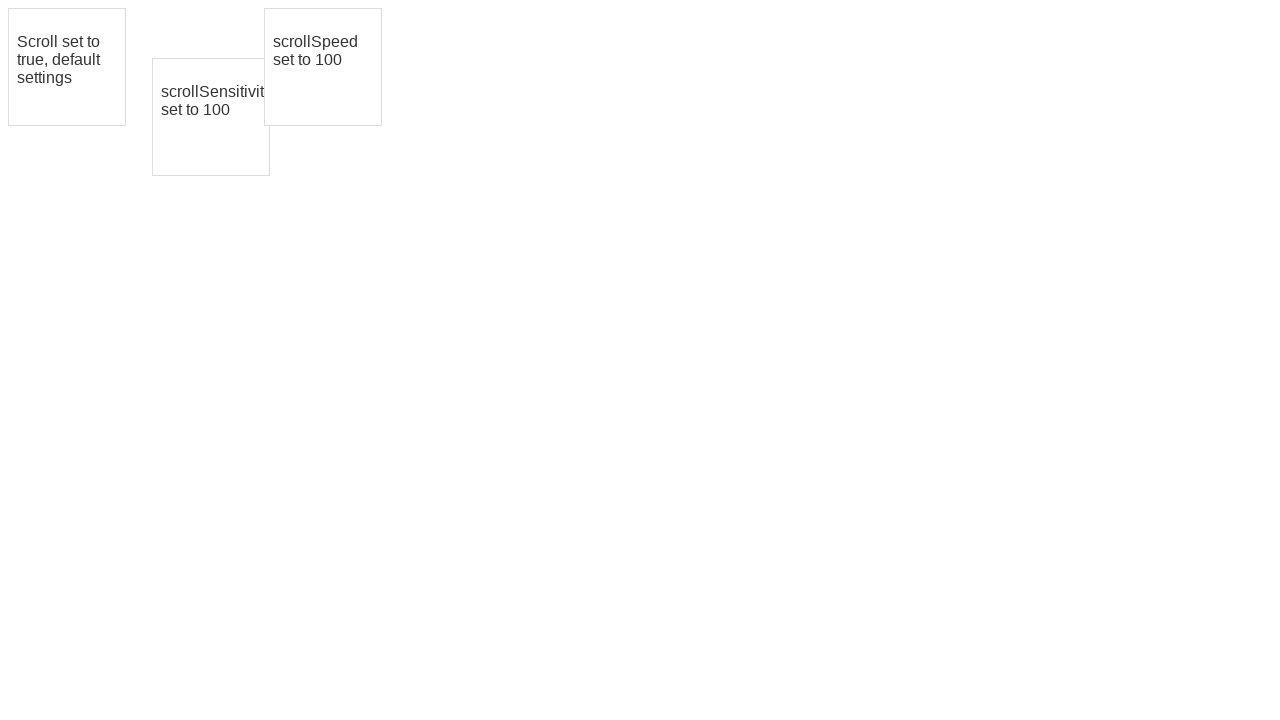

Dragged element rightward by 8 pixels (iteration 3) at (219, 117)
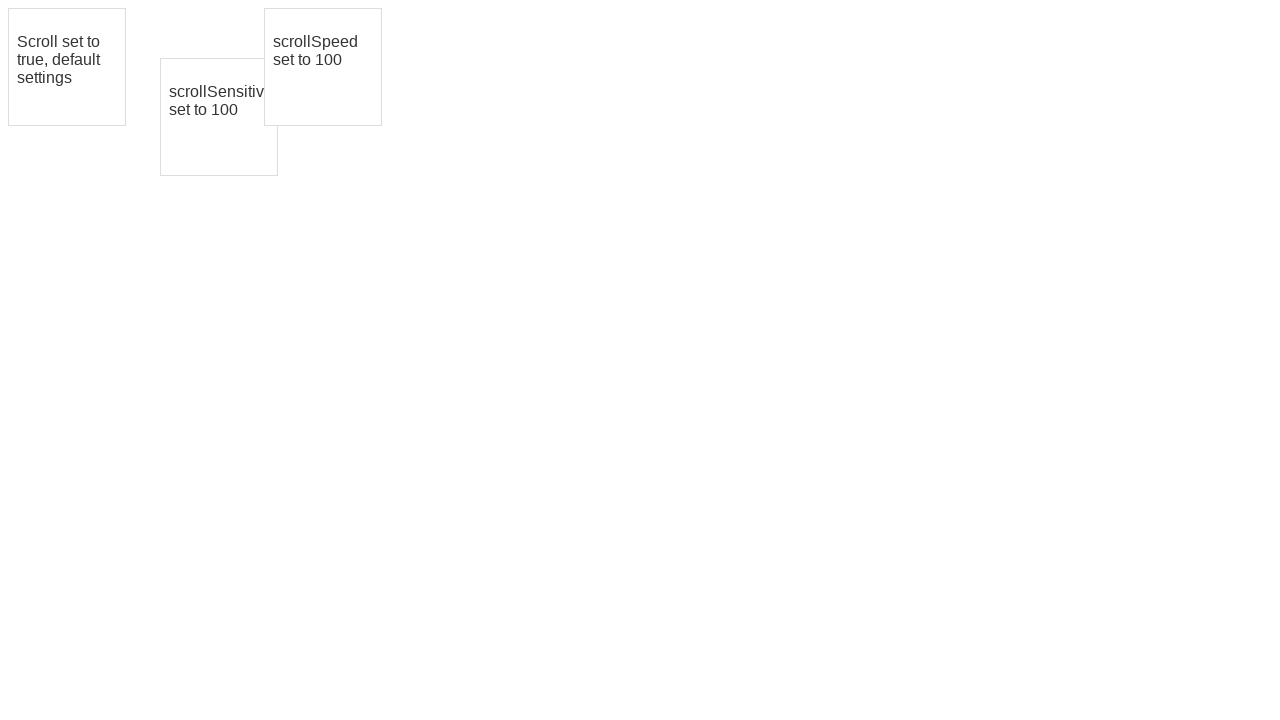

Released mouse button (iteration 3) at (219, 117)
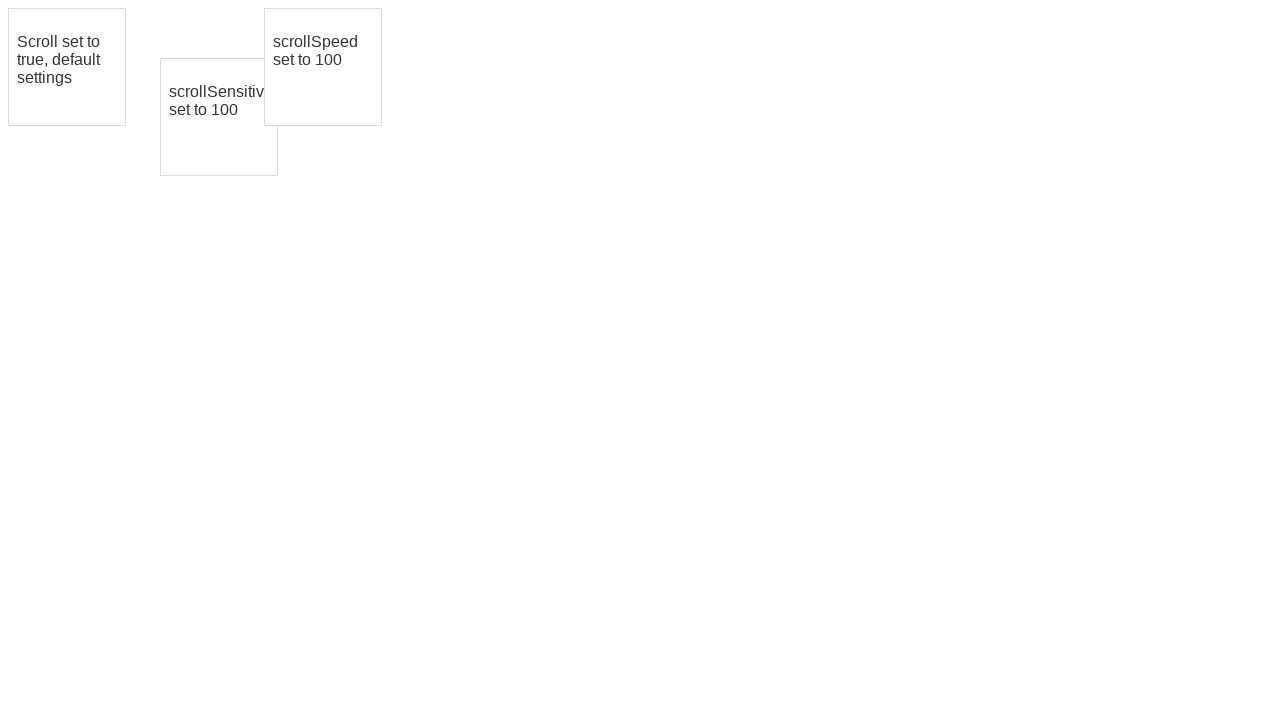

Waited 100ms between rightward drags (iteration 3)
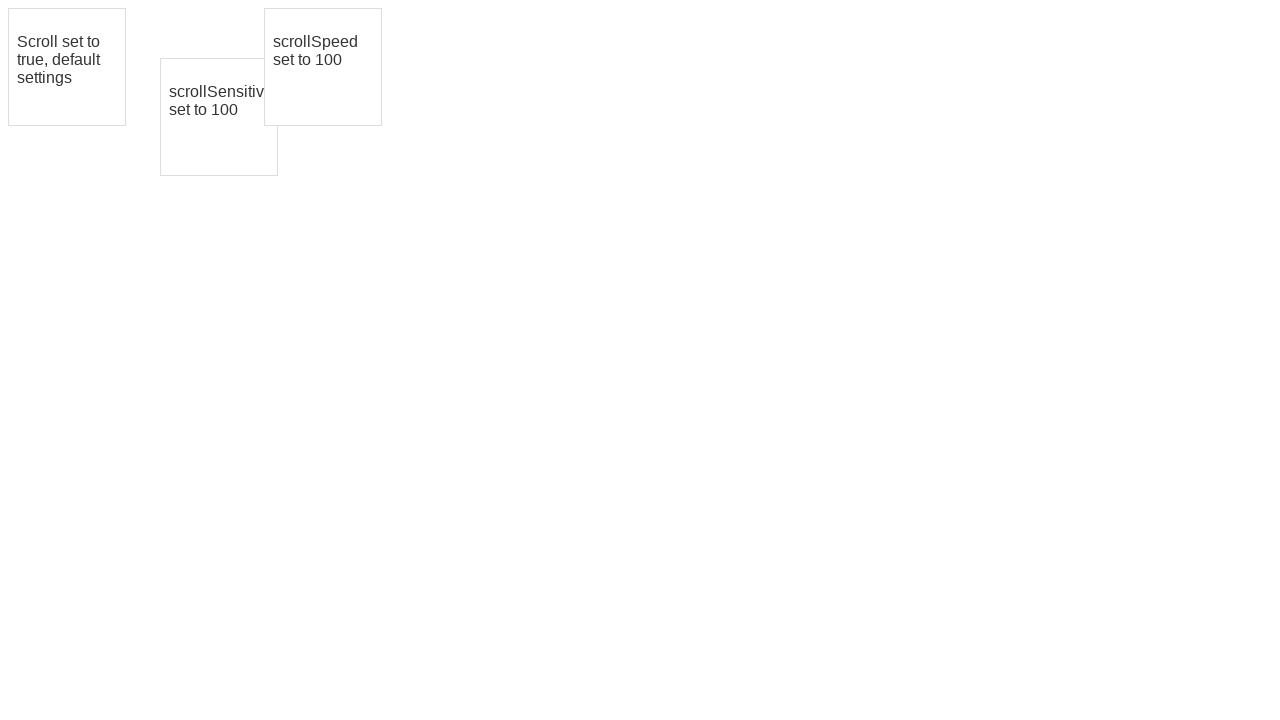

Got updated bounding box for draggable element (iteration 4)
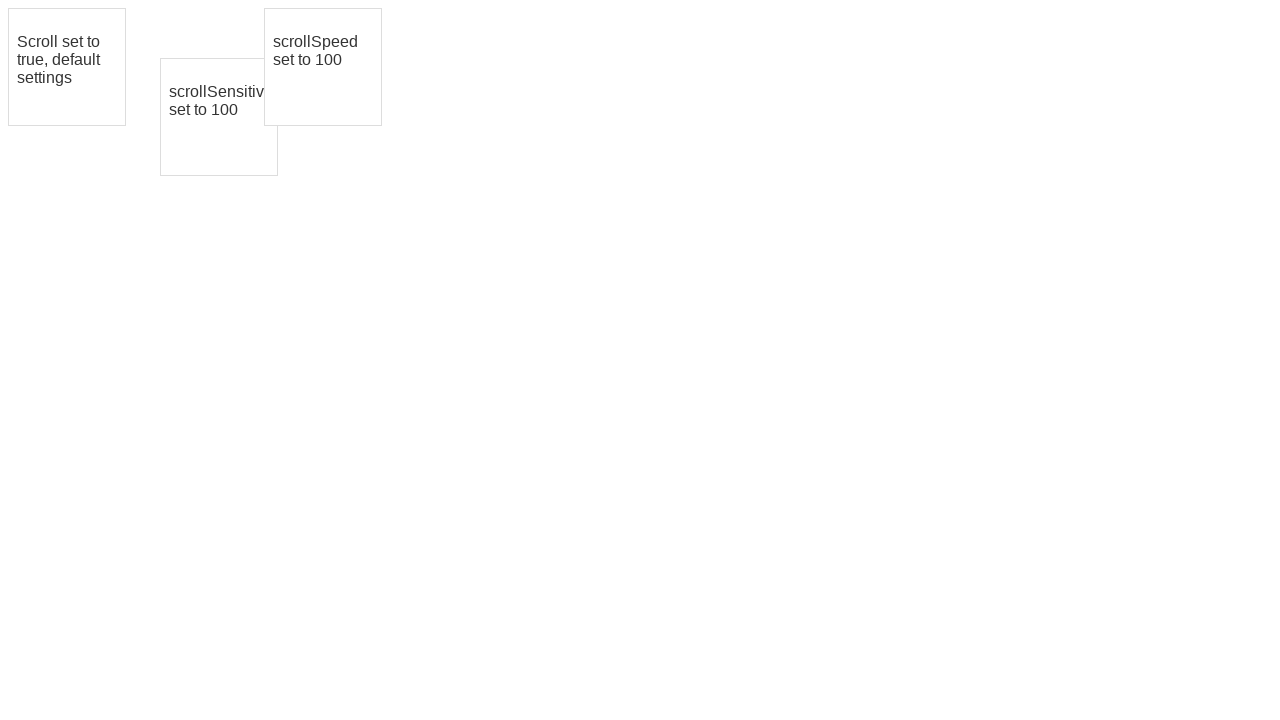

Moved mouse to center of element (iteration 4) at (219, 117)
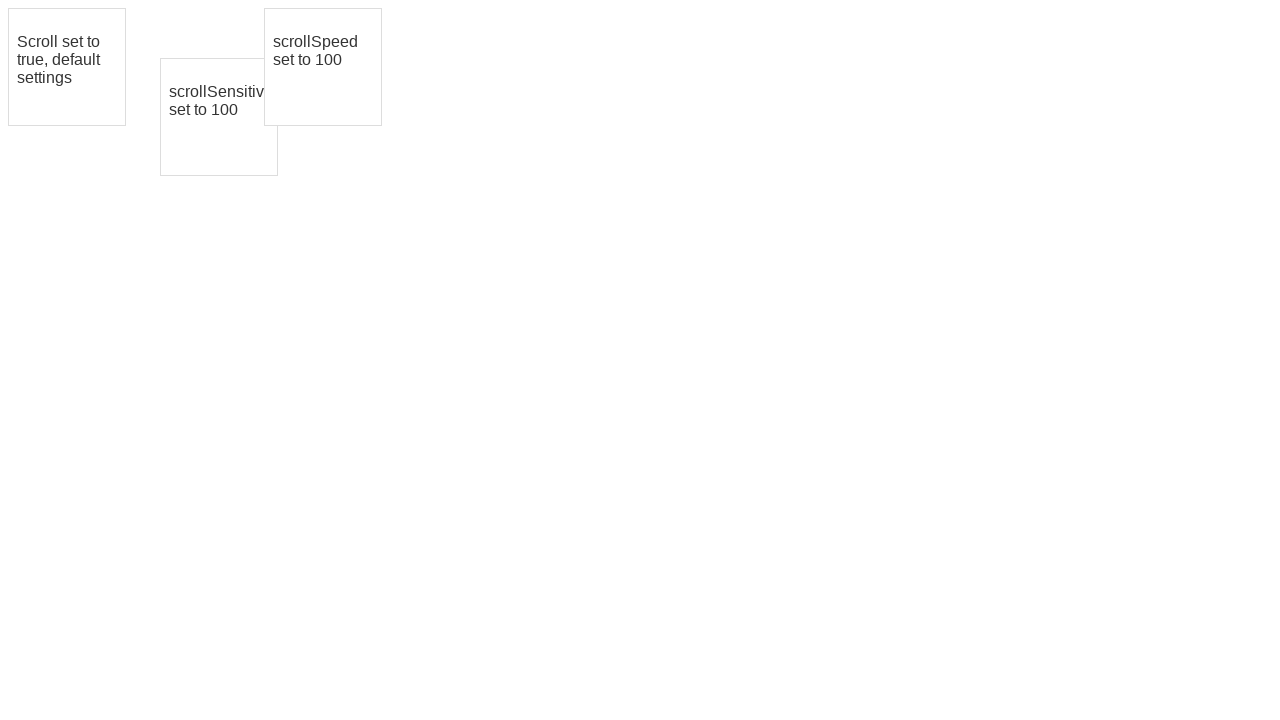

Pressed mouse button down (iteration 4) at (219, 117)
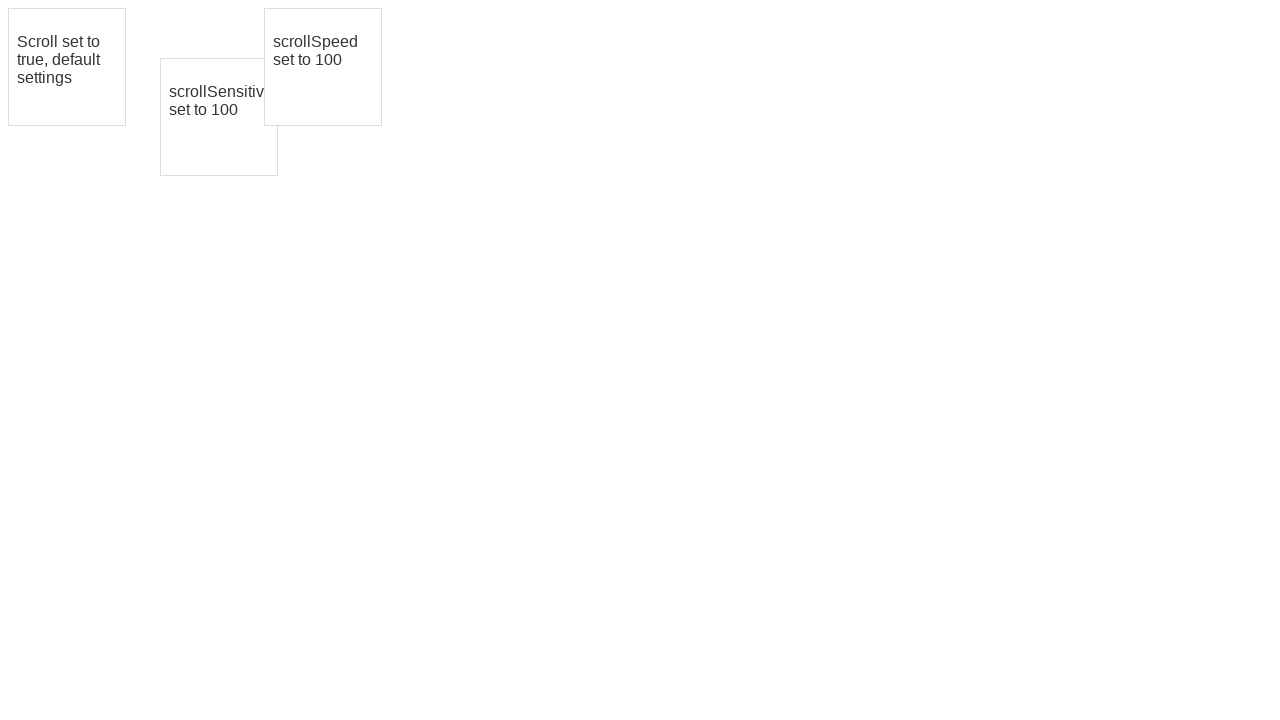

Dragged element rightward by 8 pixels (iteration 4) at (227, 117)
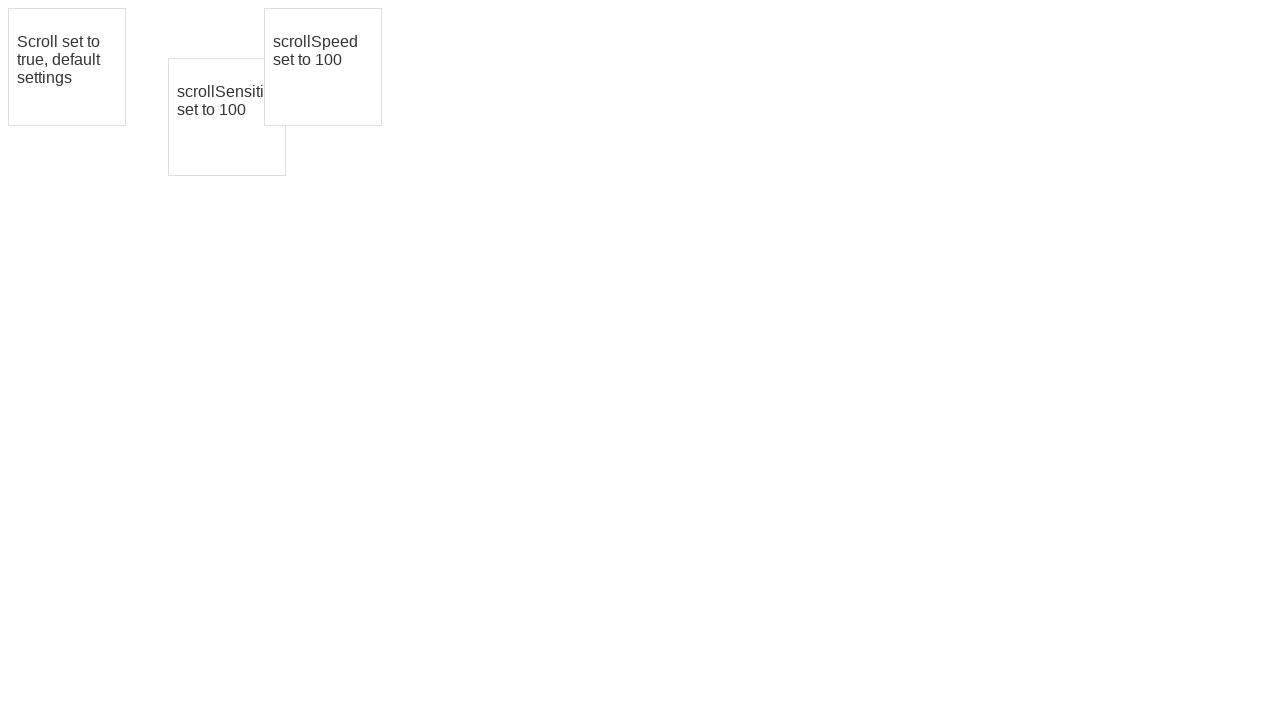

Released mouse button (iteration 4) at (227, 117)
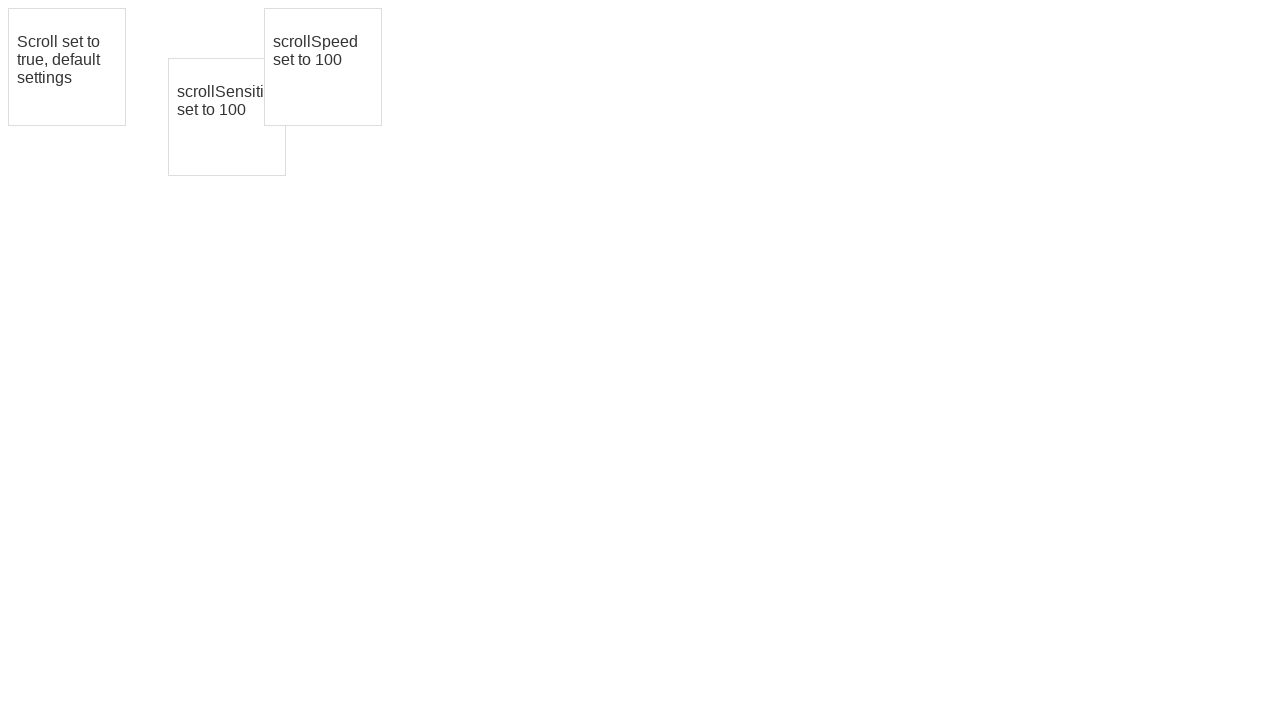

Waited 100ms between rightward drags (iteration 4)
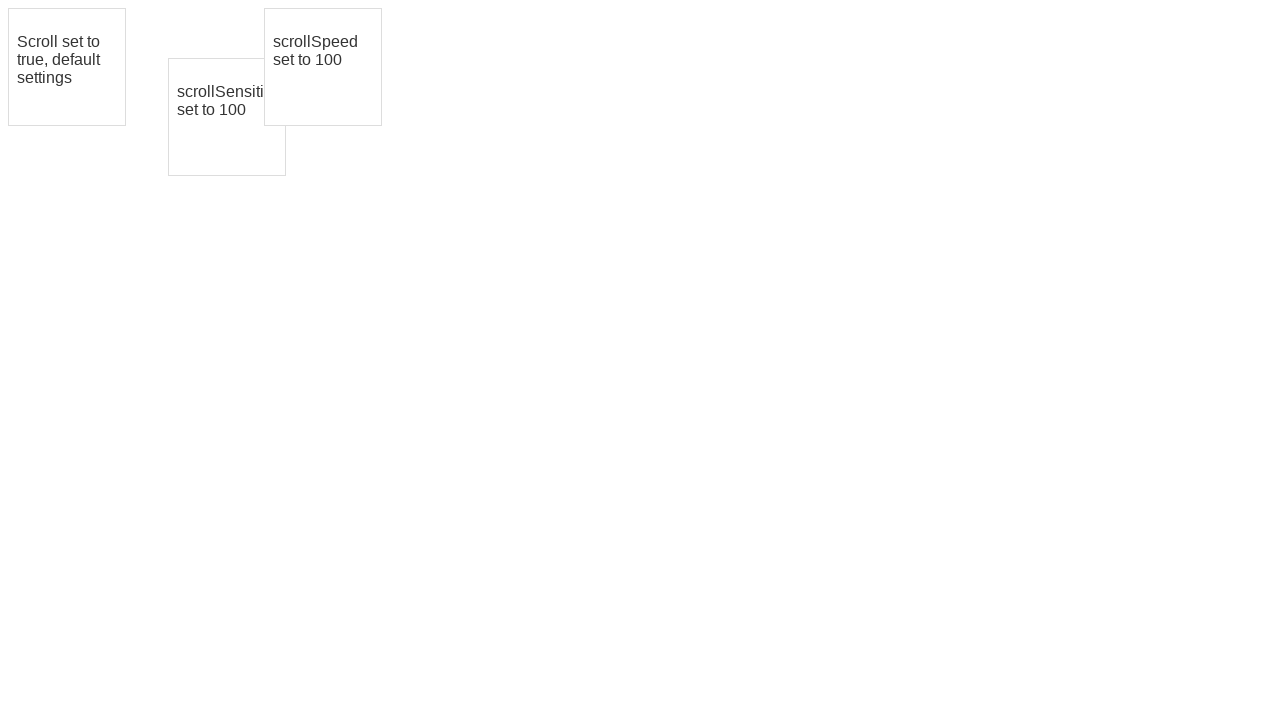

Got updated bounding box for draggable element (iteration 5)
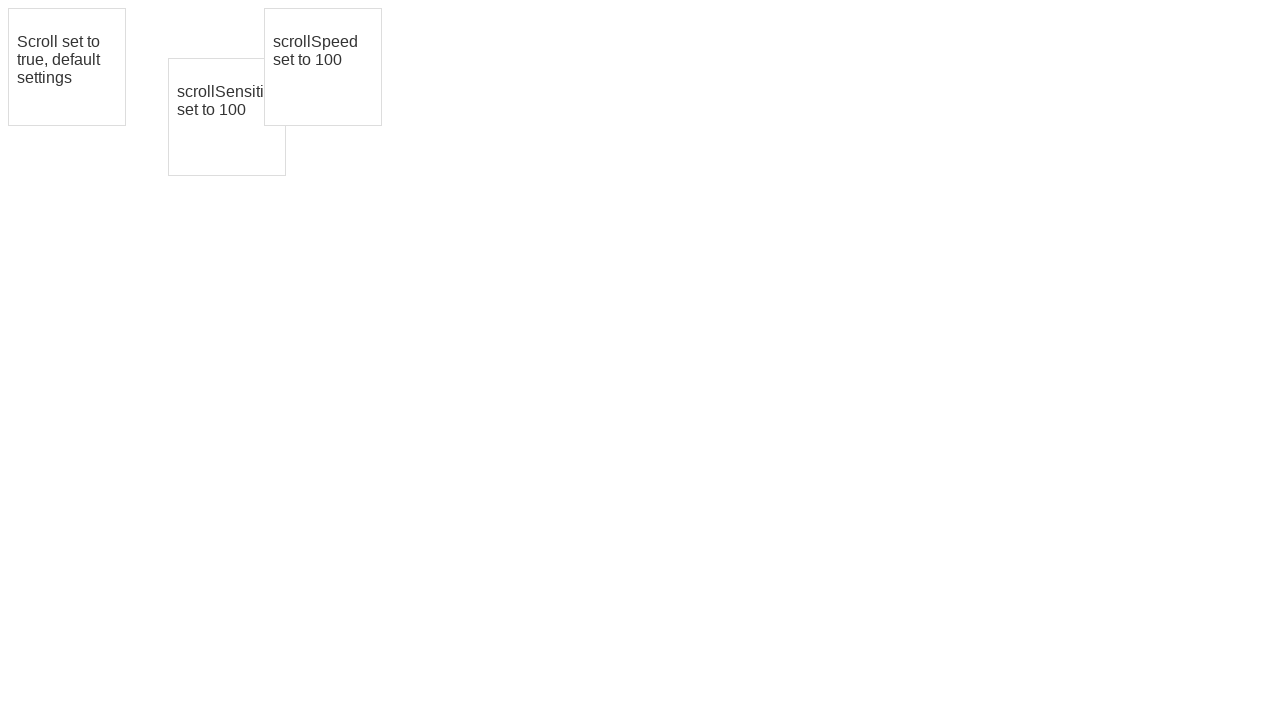

Moved mouse to center of element (iteration 5) at (227, 117)
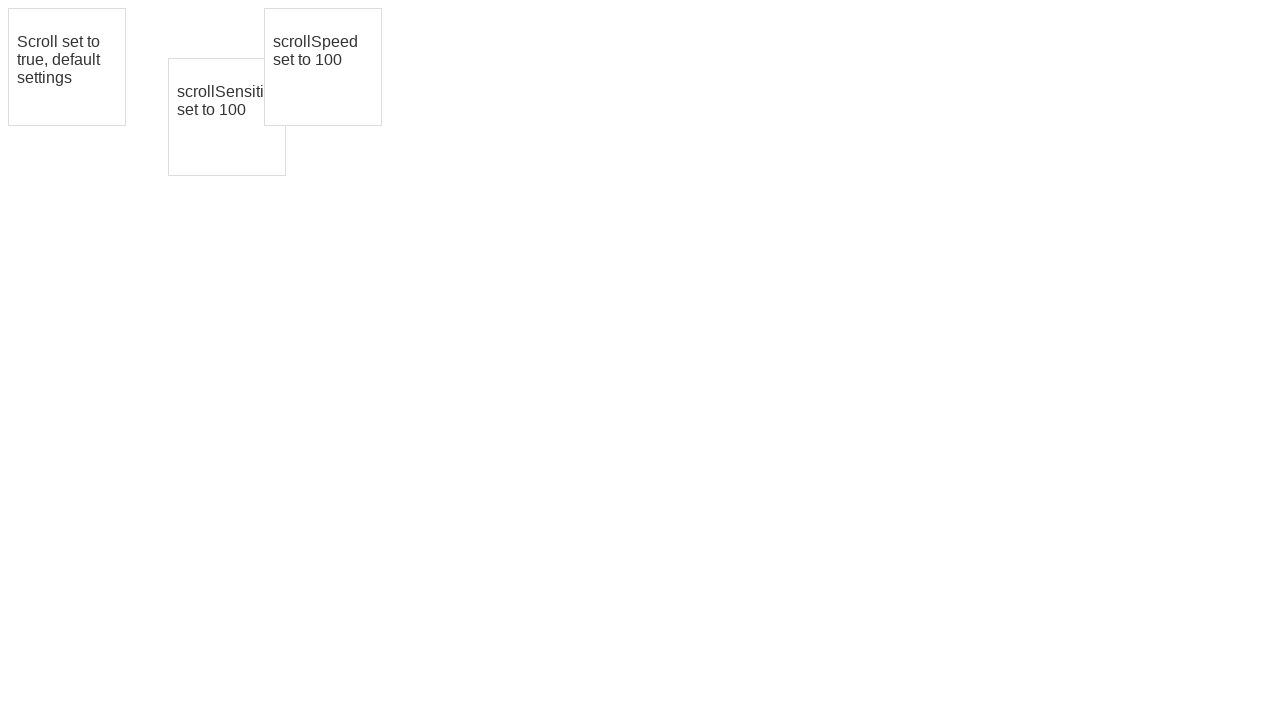

Pressed mouse button down (iteration 5) at (227, 117)
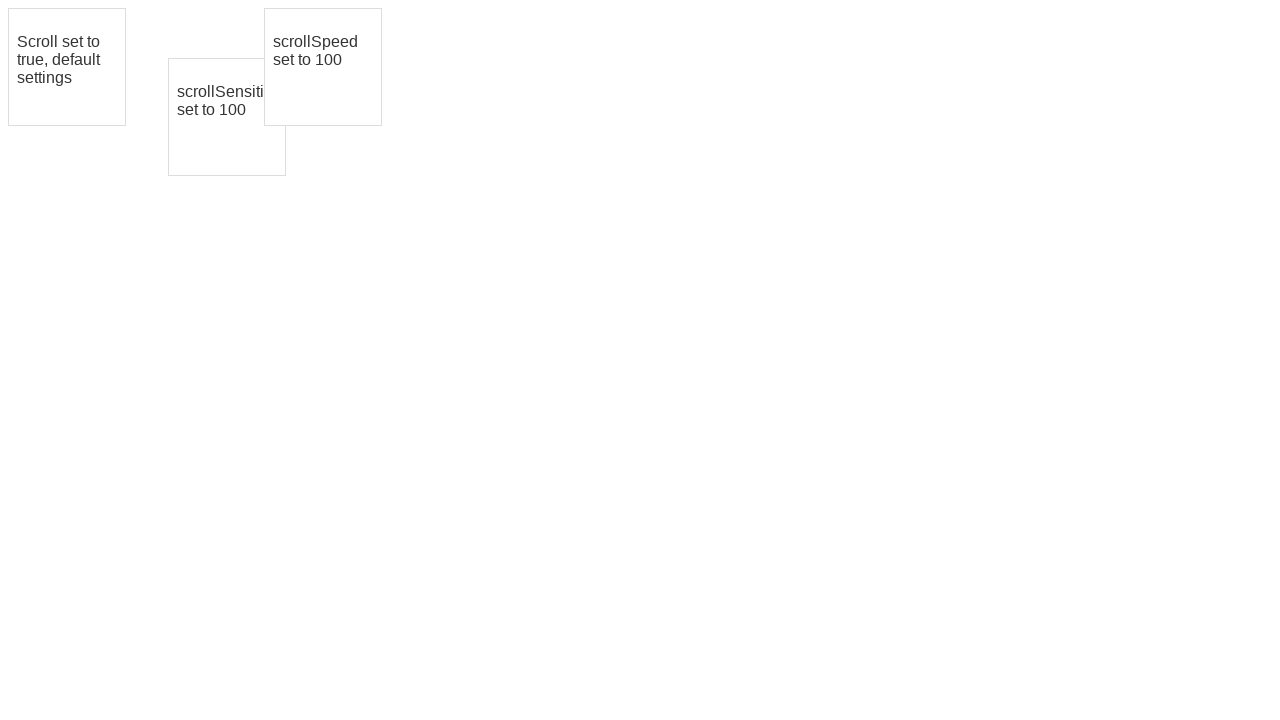

Dragged element rightward by 8 pixels (iteration 5) at (235, 117)
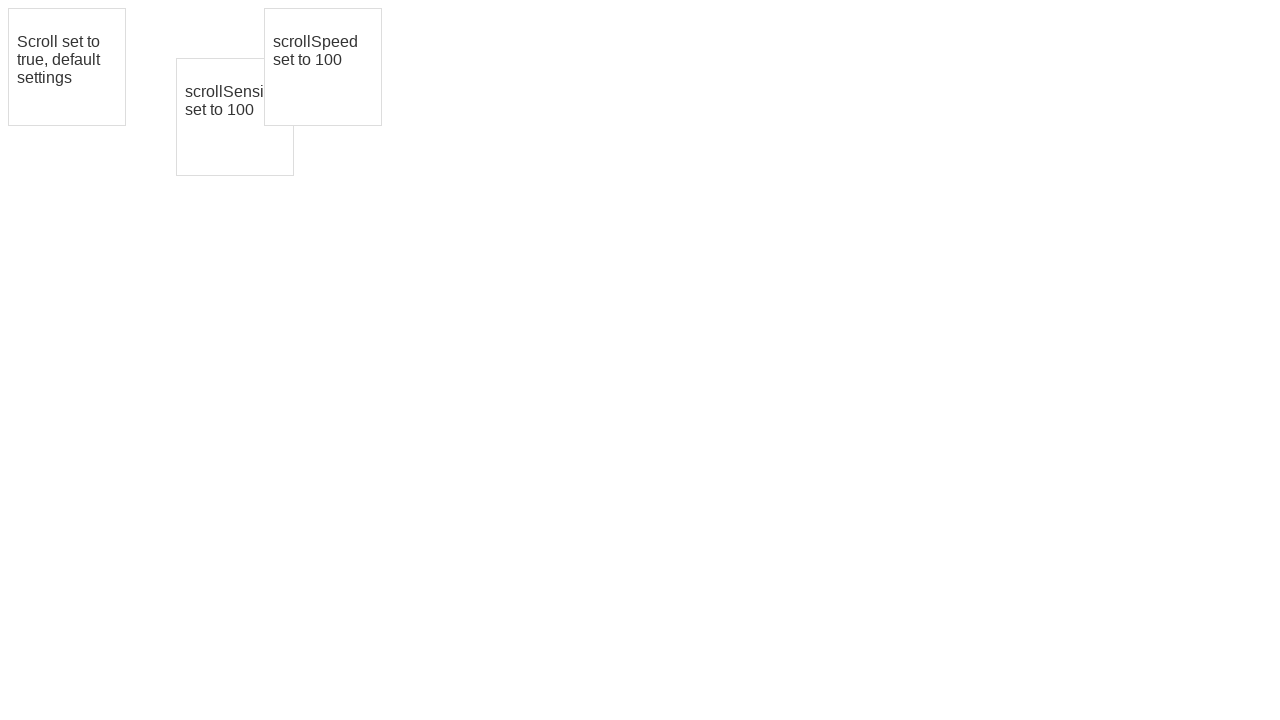

Released mouse button (iteration 5) at (235, 117)
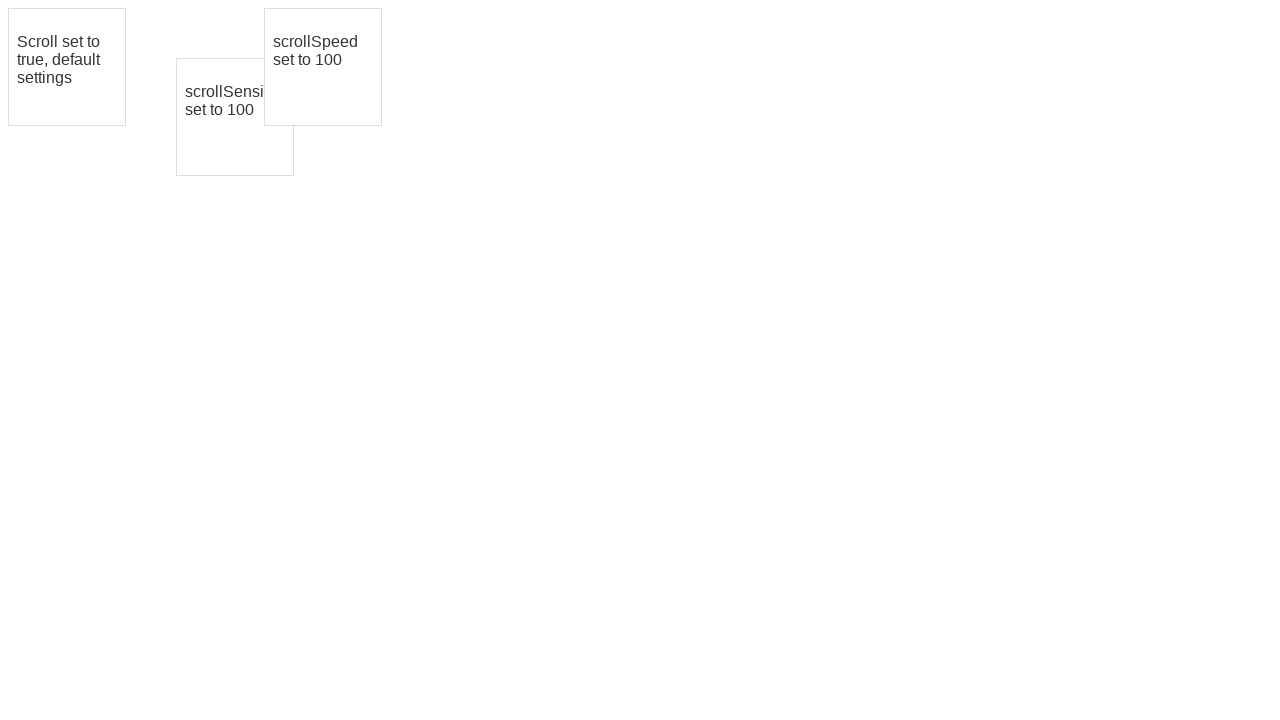

Waited 100ms between rightward drags (iteration 5)
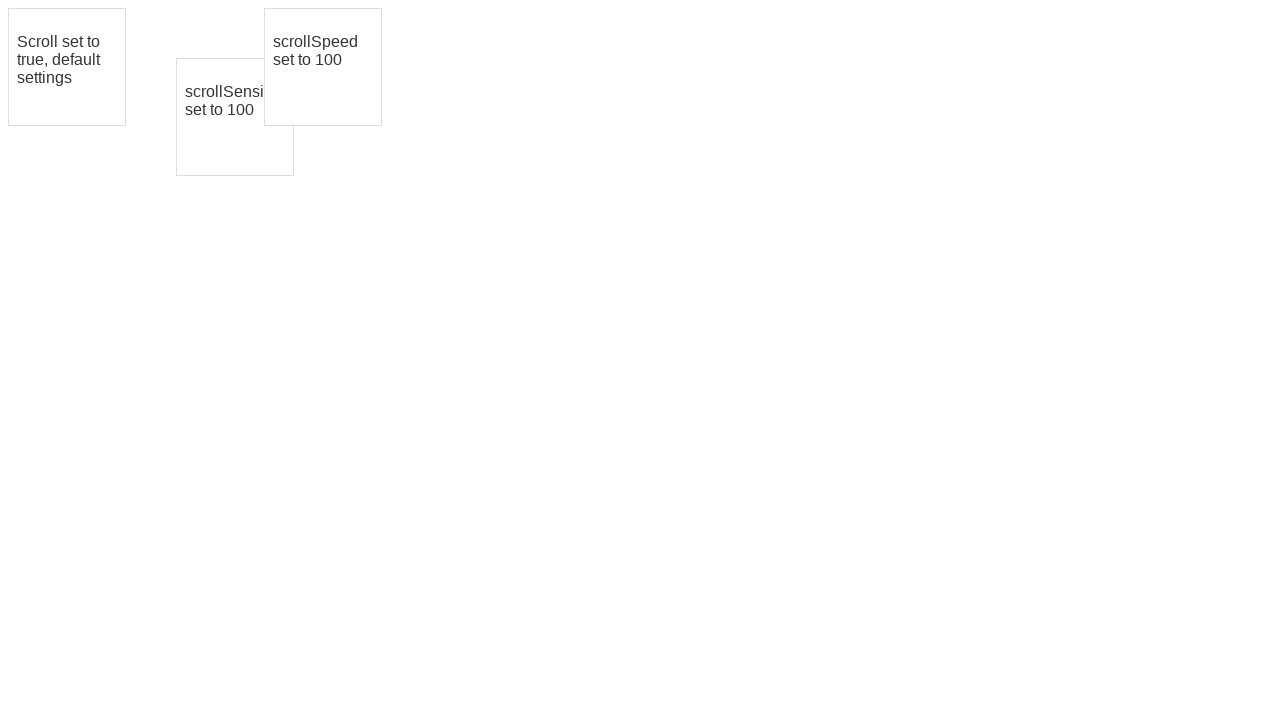

Waited 3 seconds after completing rightward drags
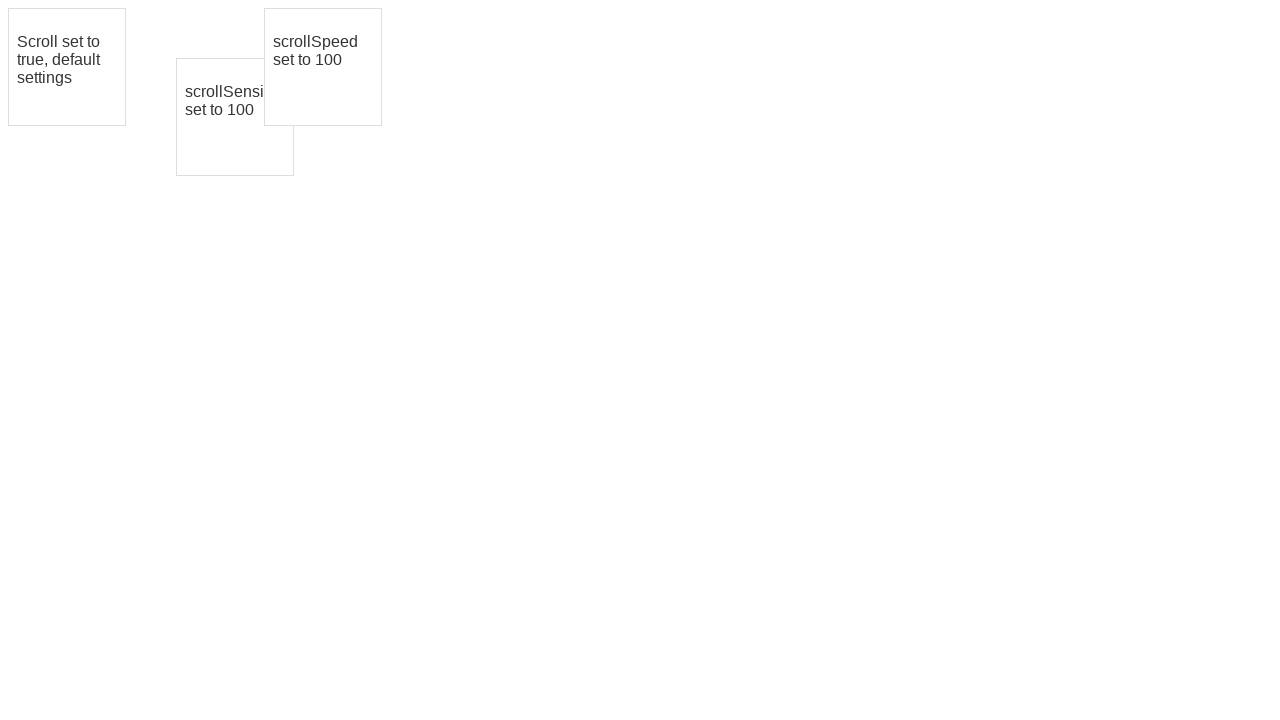

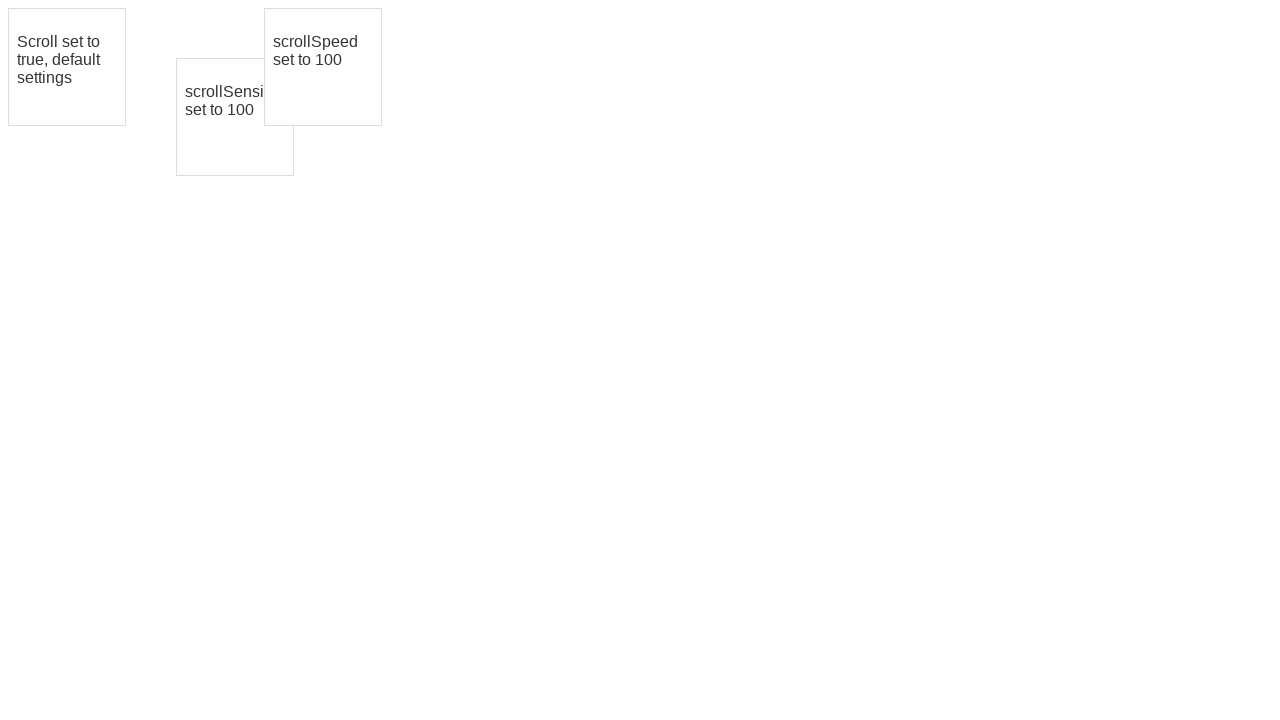